Tests the jQuery UI datepicker widget by navigating to a specific date (December 25, 2027) using the next/previous month buttons and selecting the target day.

Starting URL: https://jqueryui.com/datepicker/

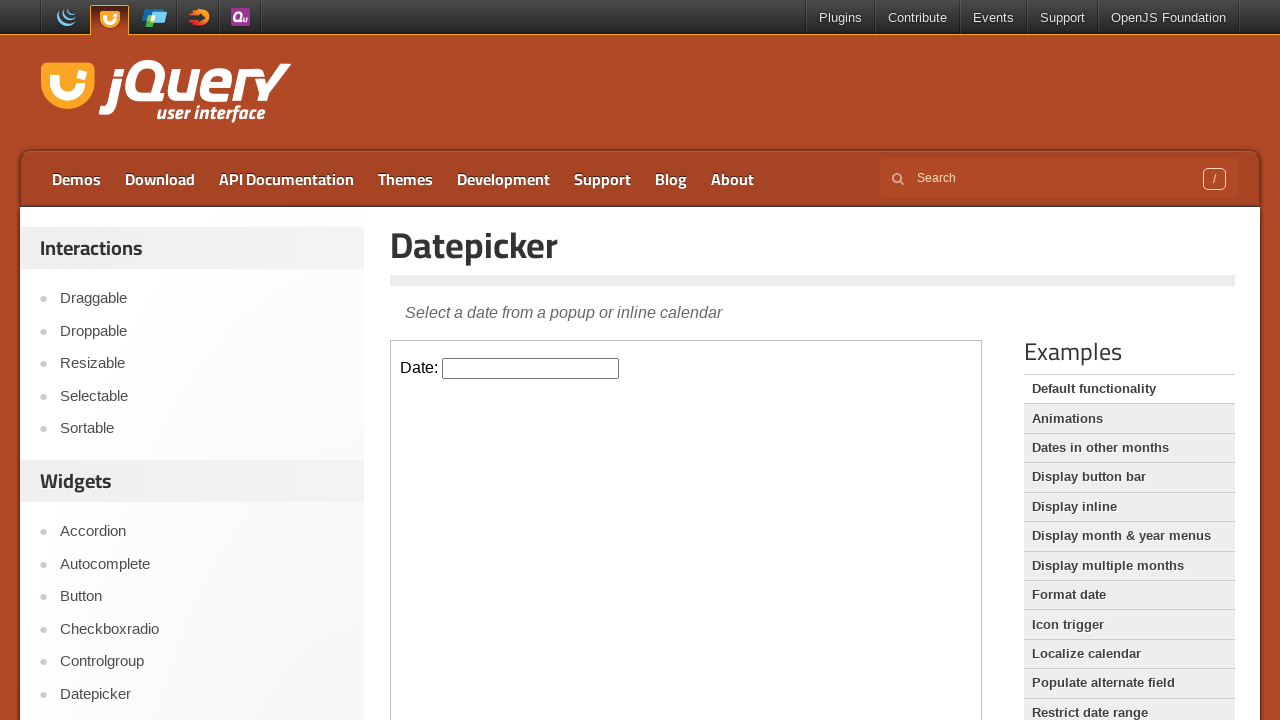

Waited for datepicker demo iframe to load
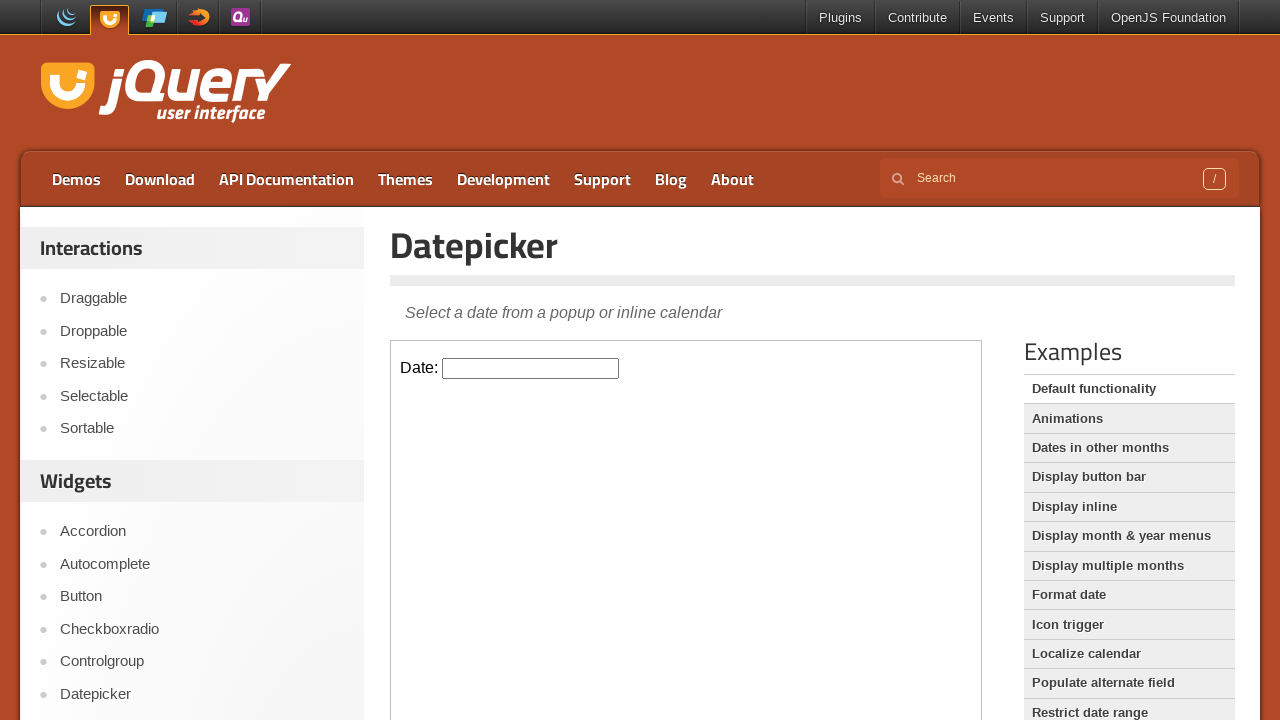

Located the datepicker iframe
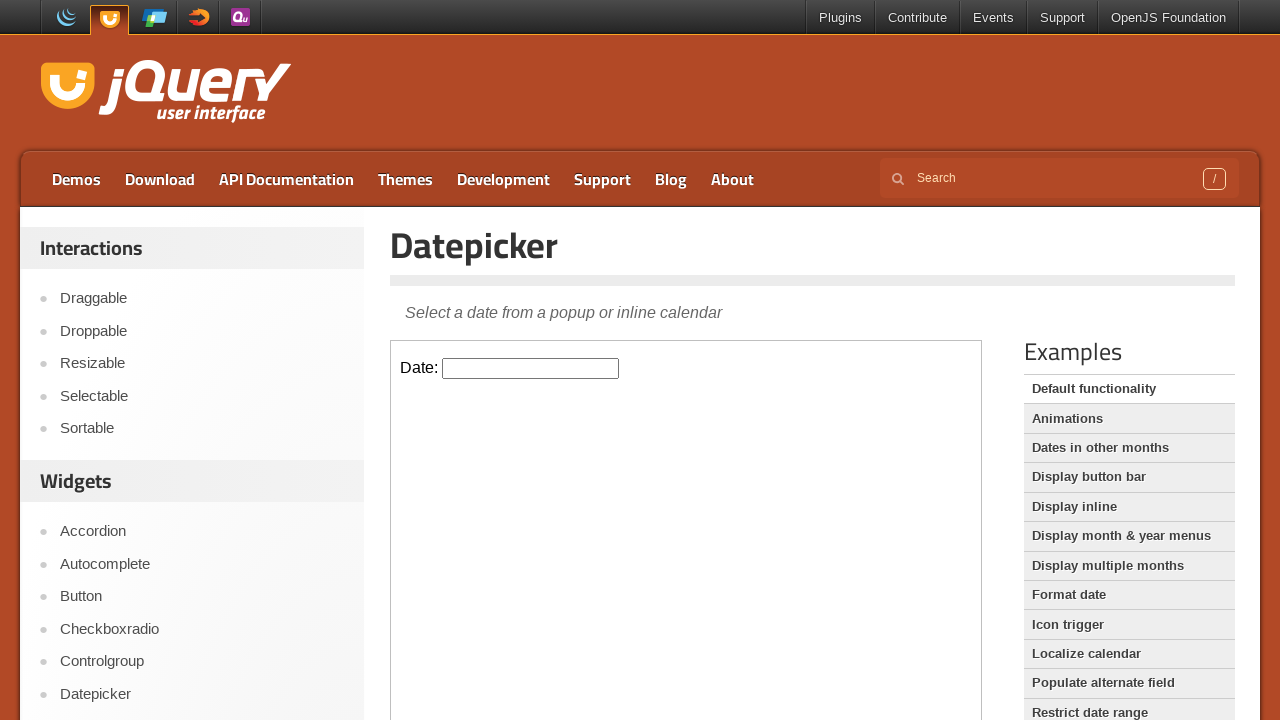

Clicked datepicker input to open calendar at (531, 368) on iframe.demo-frame >> internal:control=enter-frame >> #datepicker
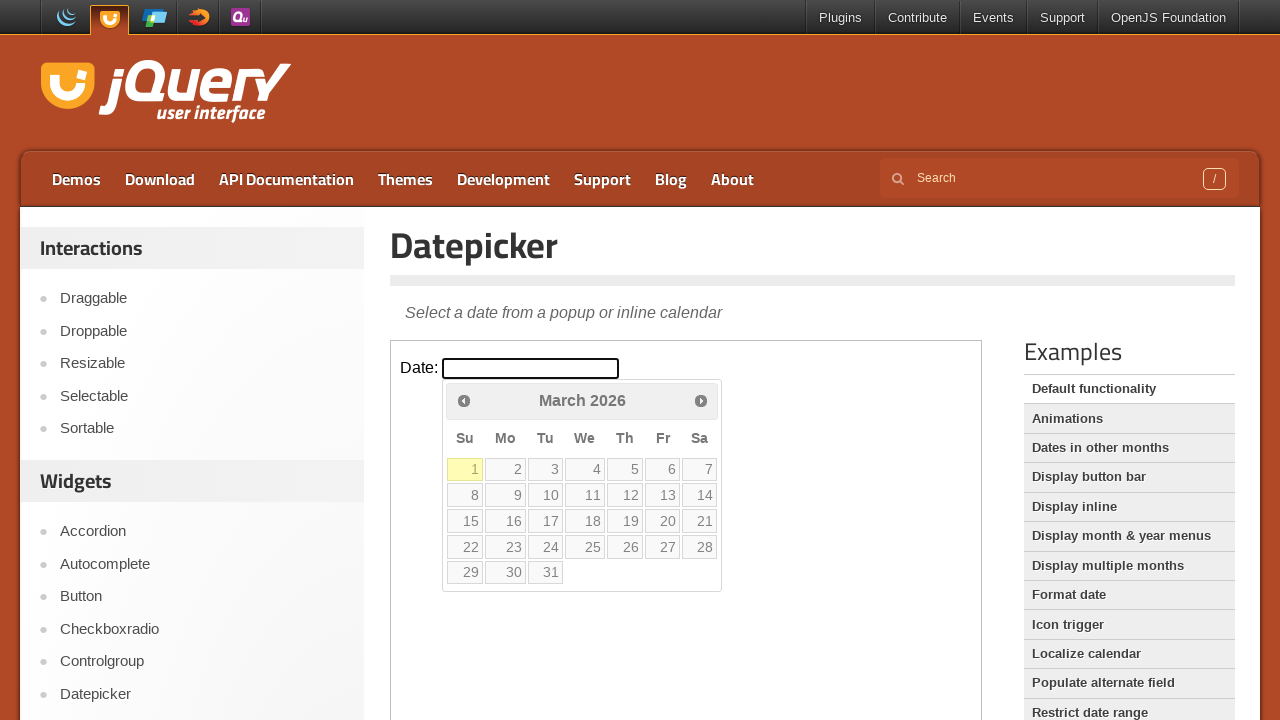

Datepicker calendar appeared
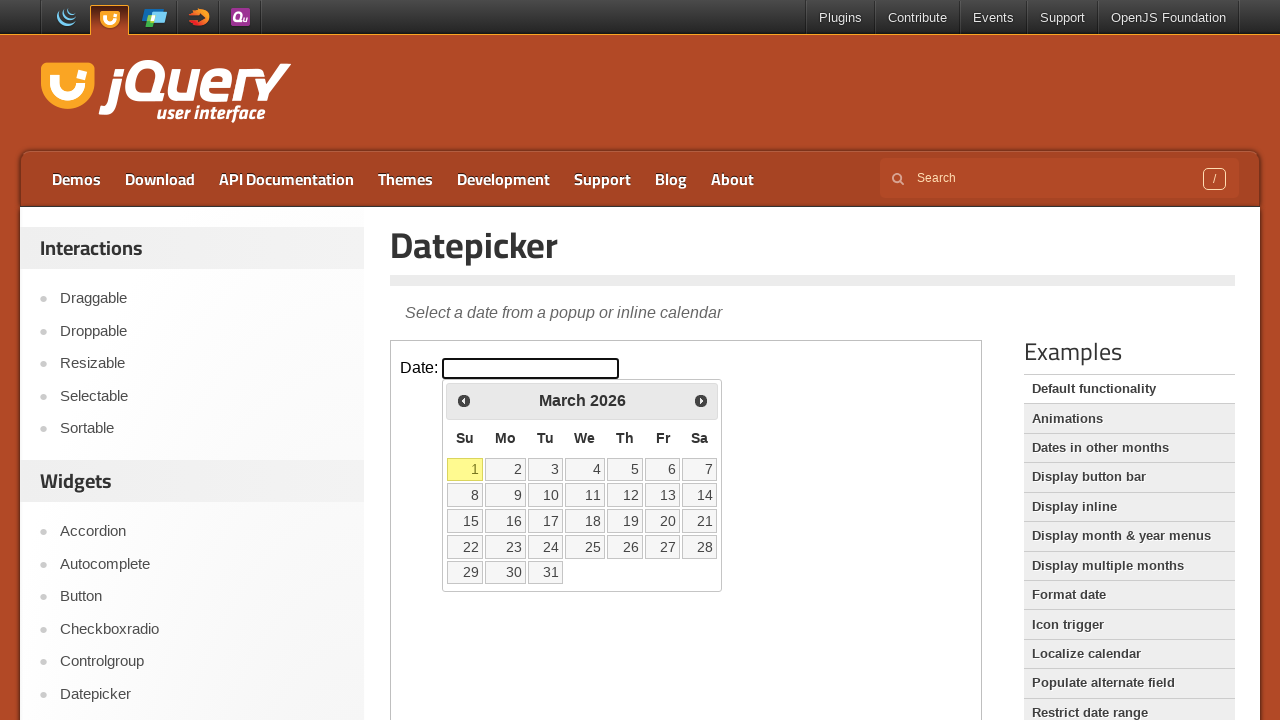

Checked current calendar month: March 2026
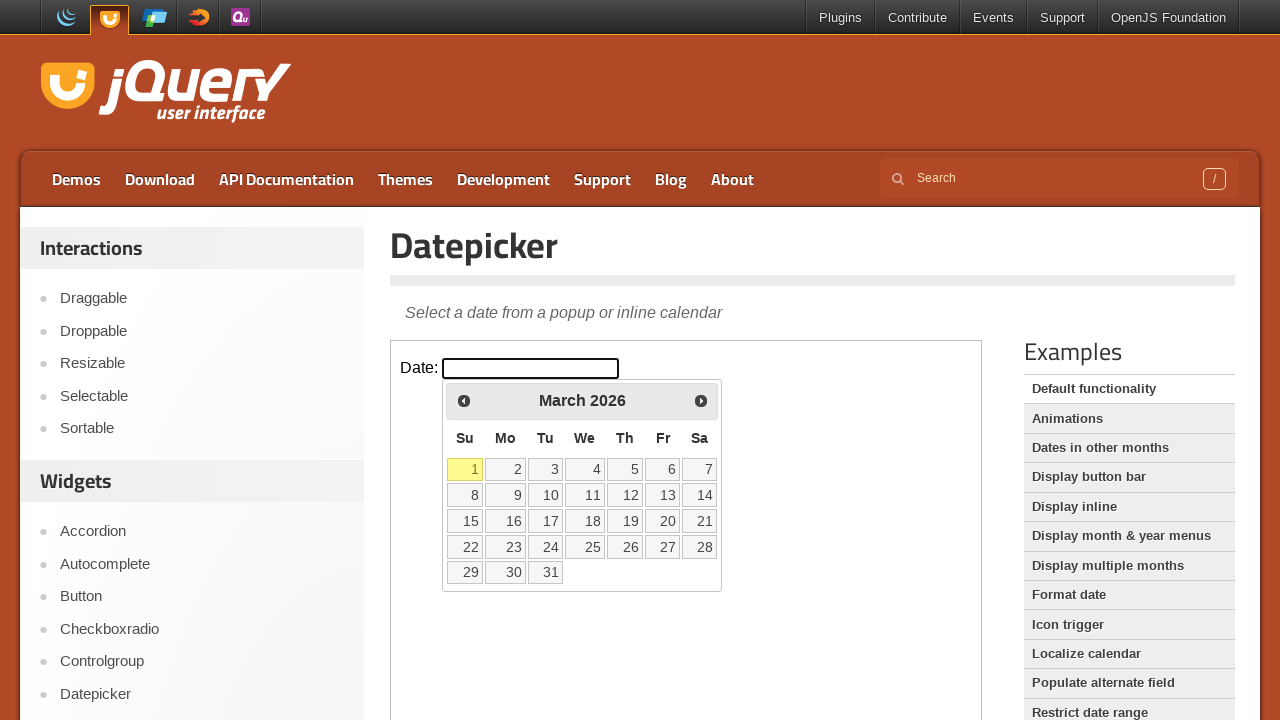

Clicked next month button to navigate forward at (701, 400) on iframe.demo-frame >> internal:control=enter-frame >> a[title='Next']
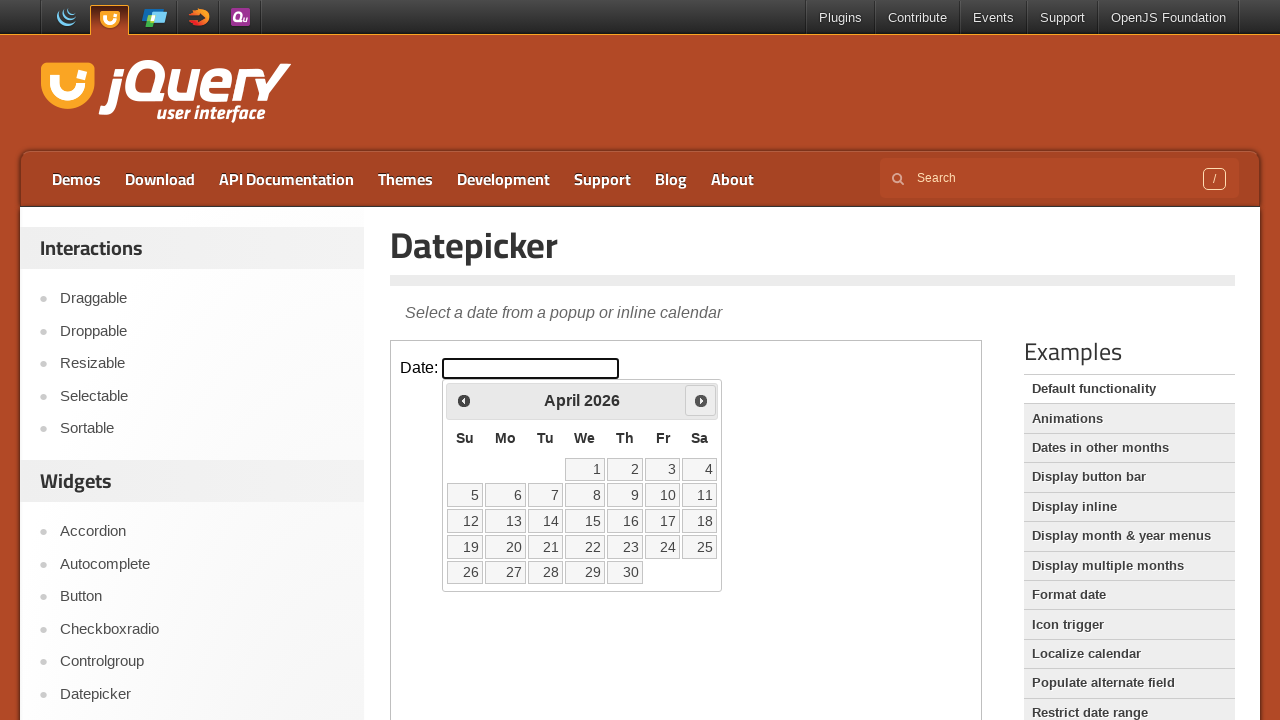

Waited for calendar to update after month navigation
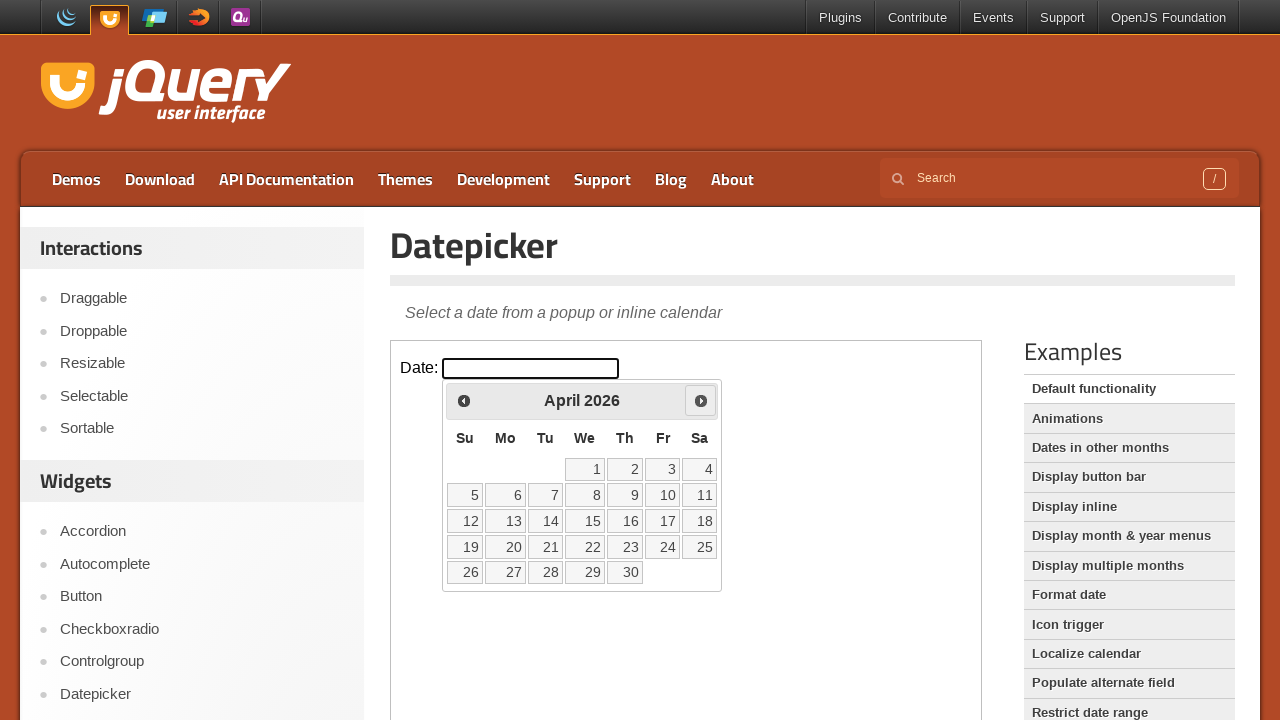

Checked current calendar month: April 2026
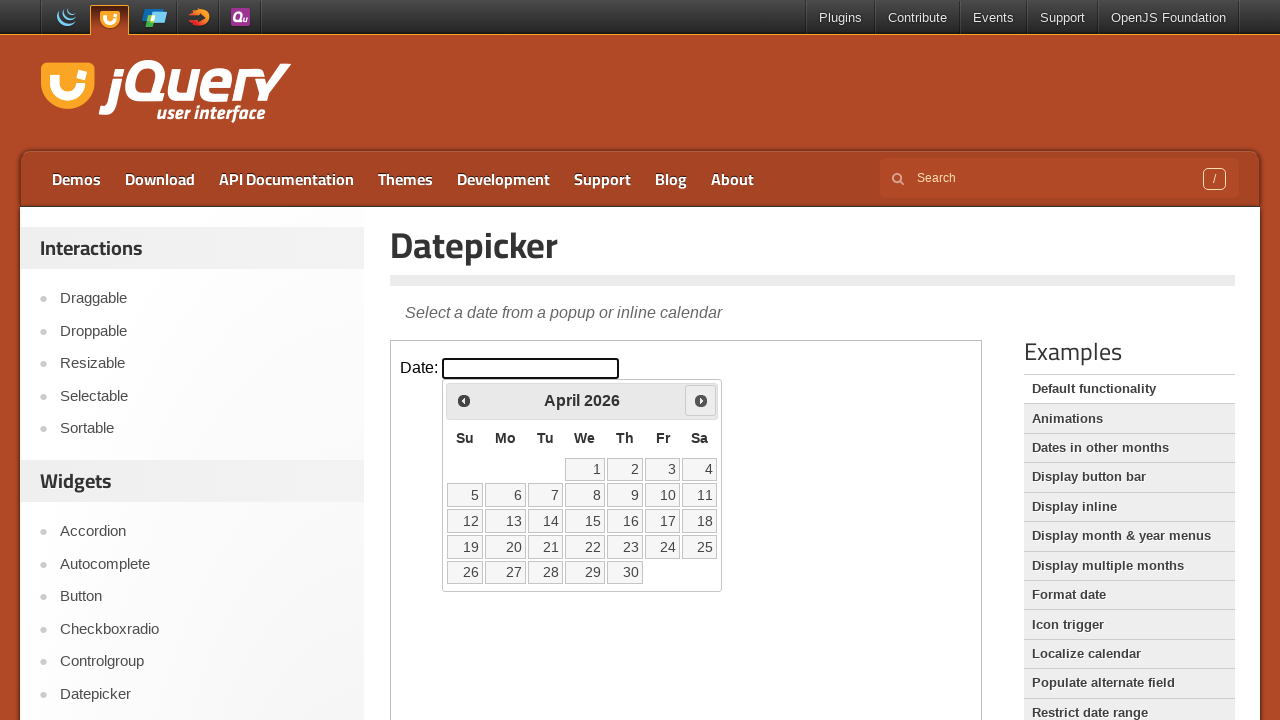

Clicked next month button to navigate forward at (701, 400) on iframe.demo-frame >> internal:control=enter-frame >> a[title='Next']
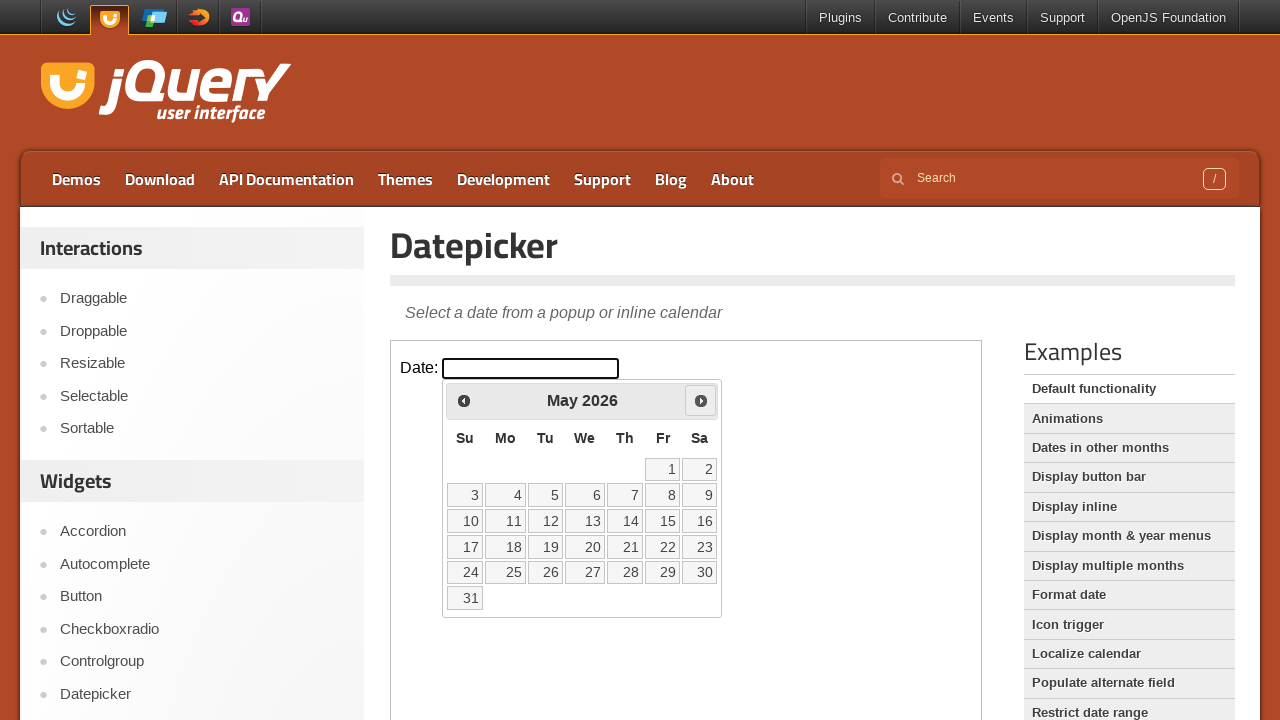

Waited for calendar to update after month navigation
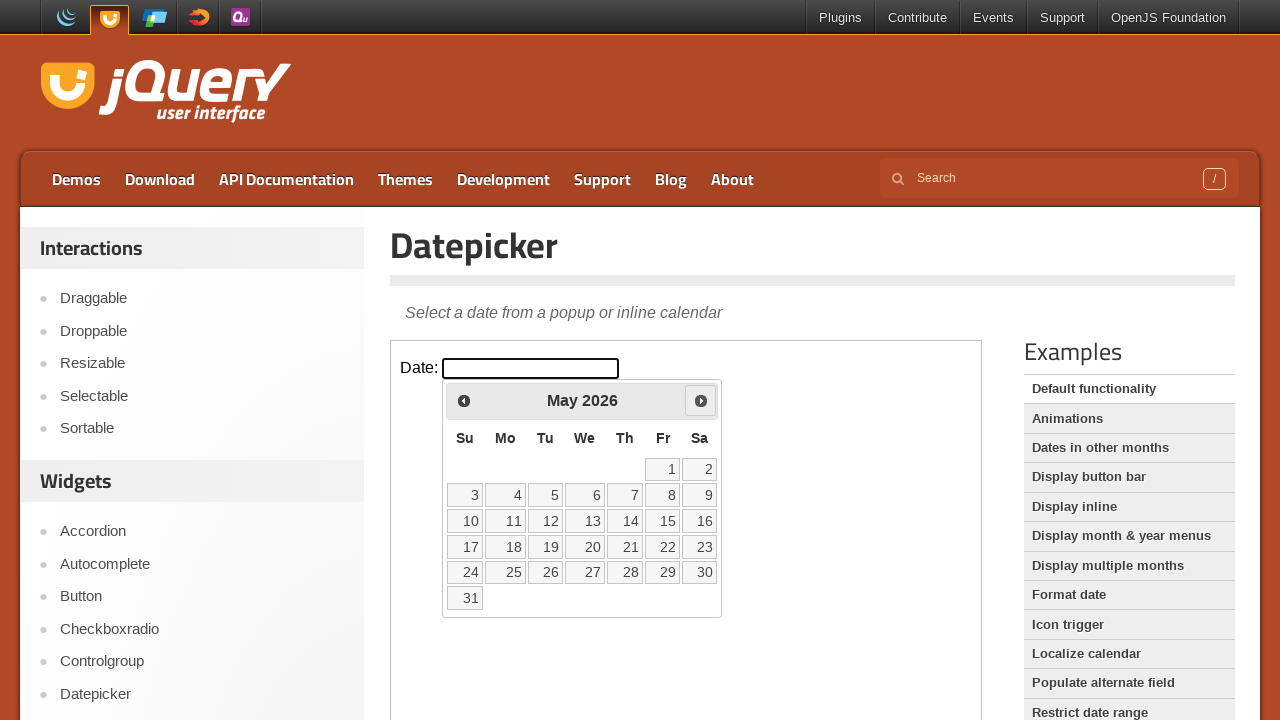

Checked current calendar month: May 2026
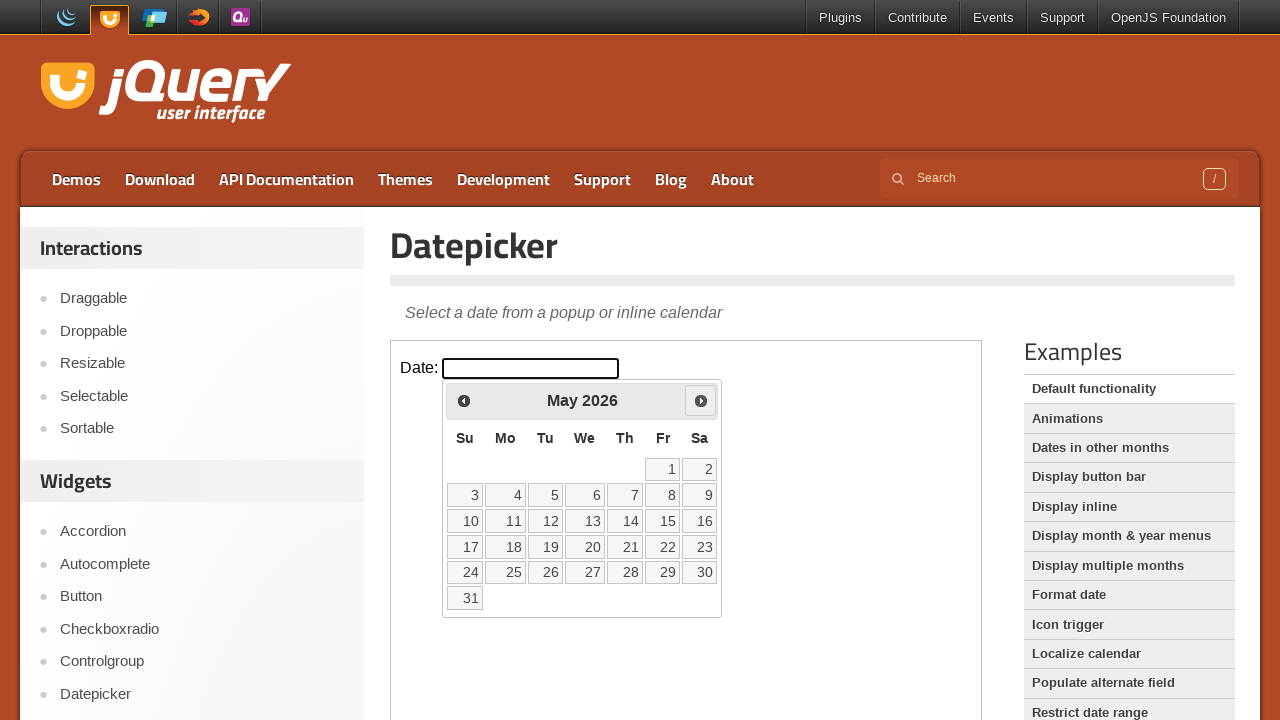

Clicked next month button to navigate forward at (701, 400) on iframe.demo-frame >> internal:control=enter-frame >> a[title='Next']
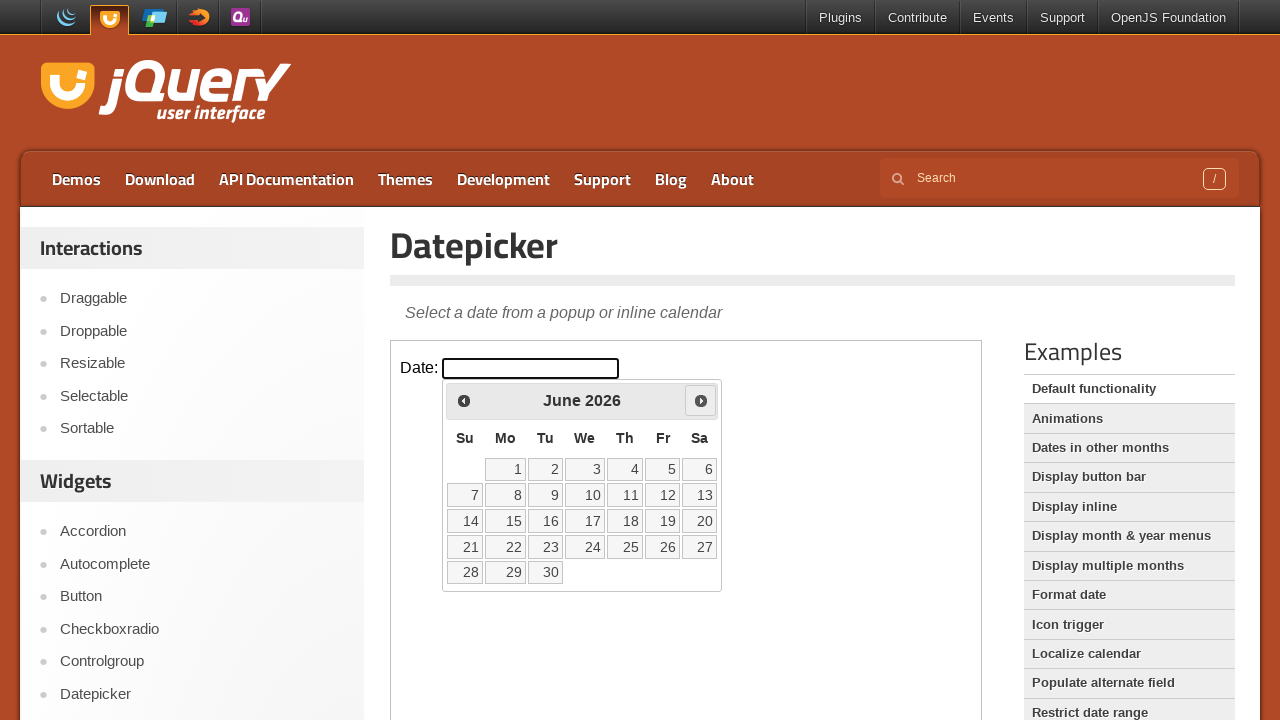

Waited for calendar to update after month navigation
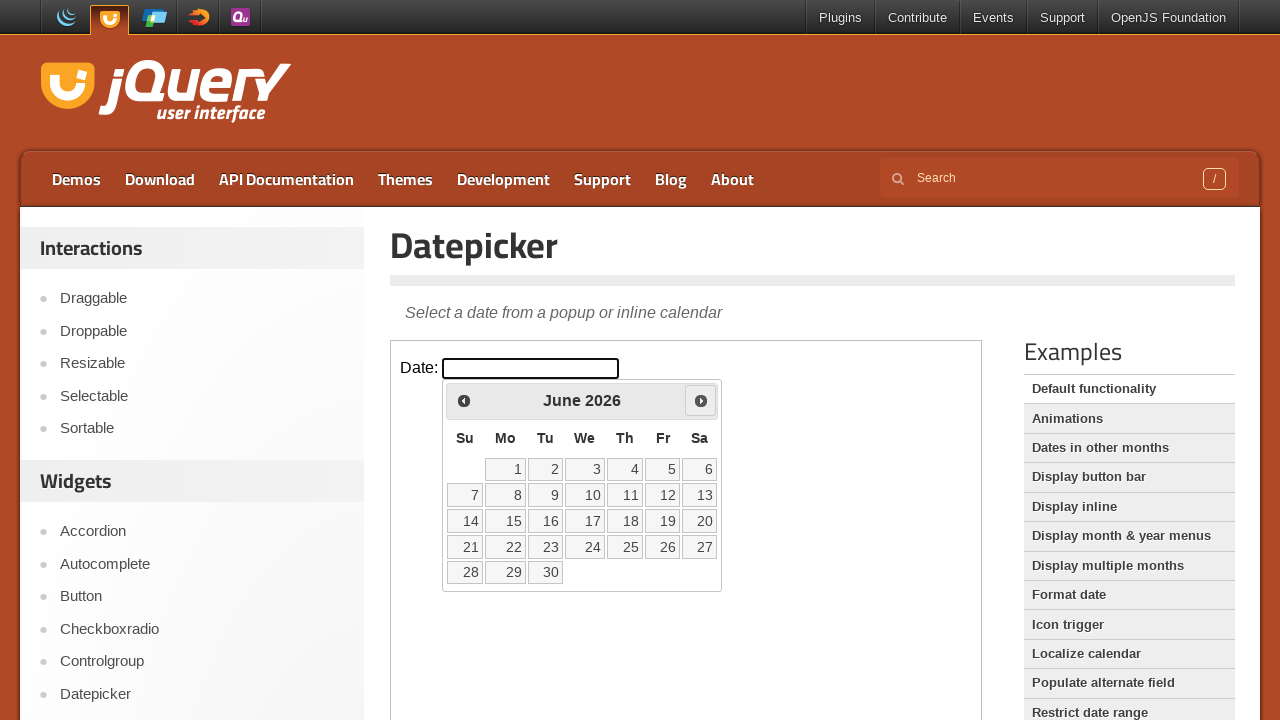

Checked current calendar month: June 2026
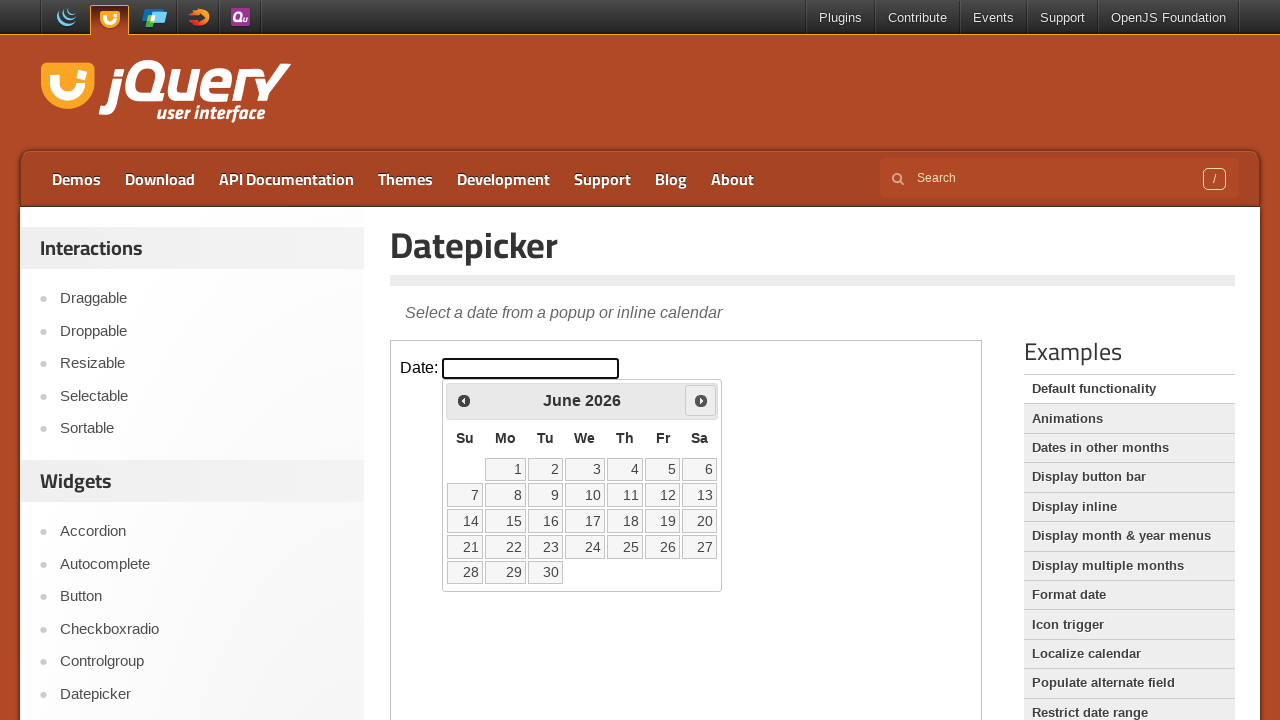

Clicked next month button to navigate forward at (701, 400) on iframe.demo-frame >> internal:control=enter-frame >> a[title='Next']
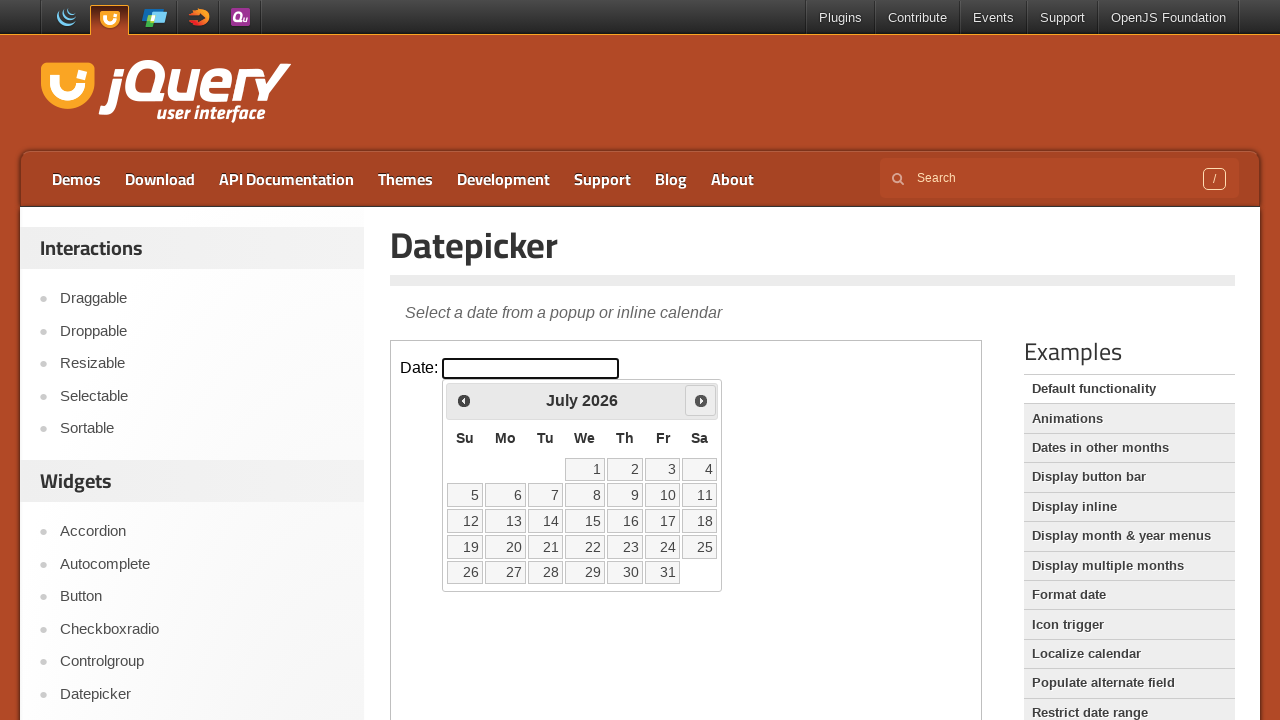

Waited for calendar to update after month navigation
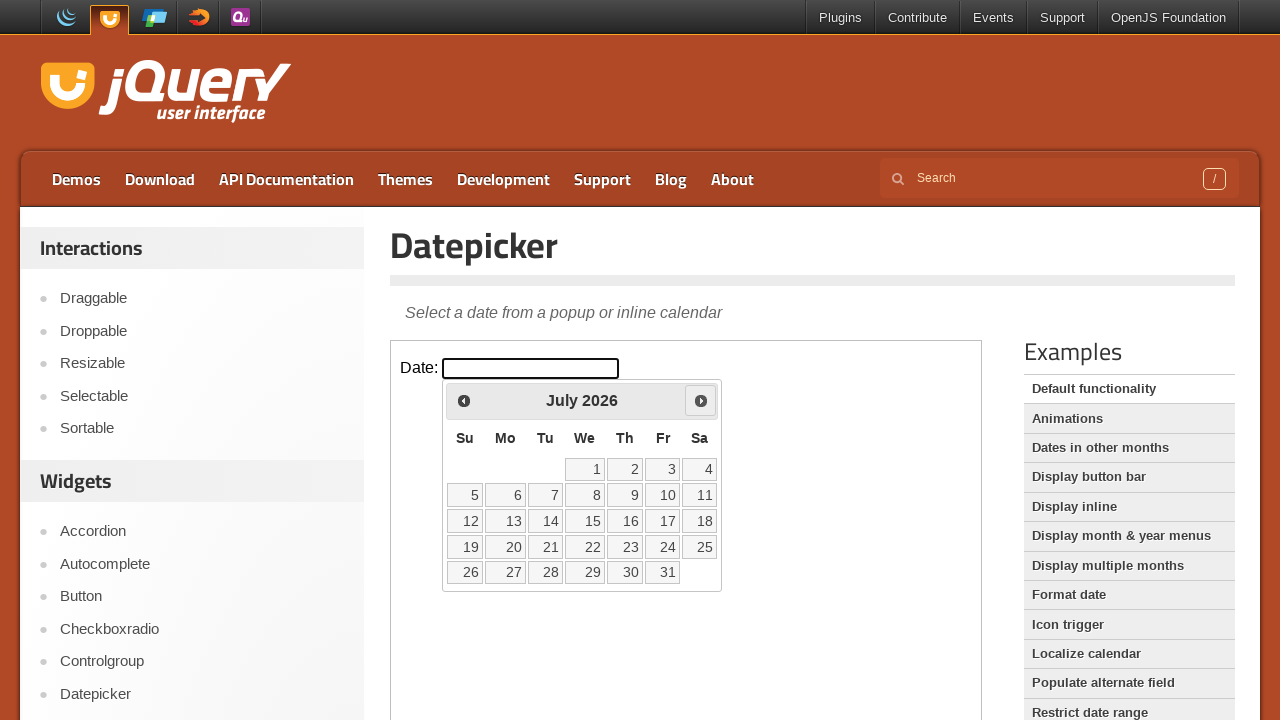

Checked current calendar month: July 2026
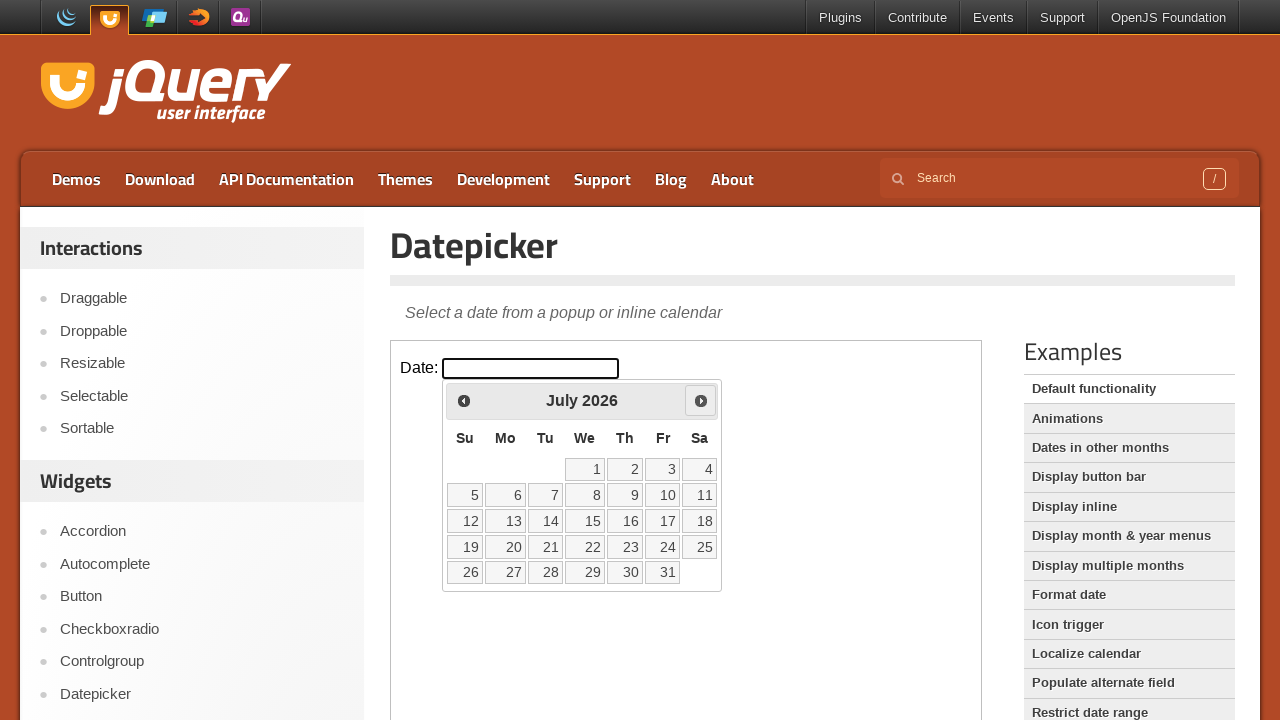

Clicked next month button to navigate forward at (701, 400) on iframe.demo-frame >> internal:control=enter-frame >> a[title='Next']
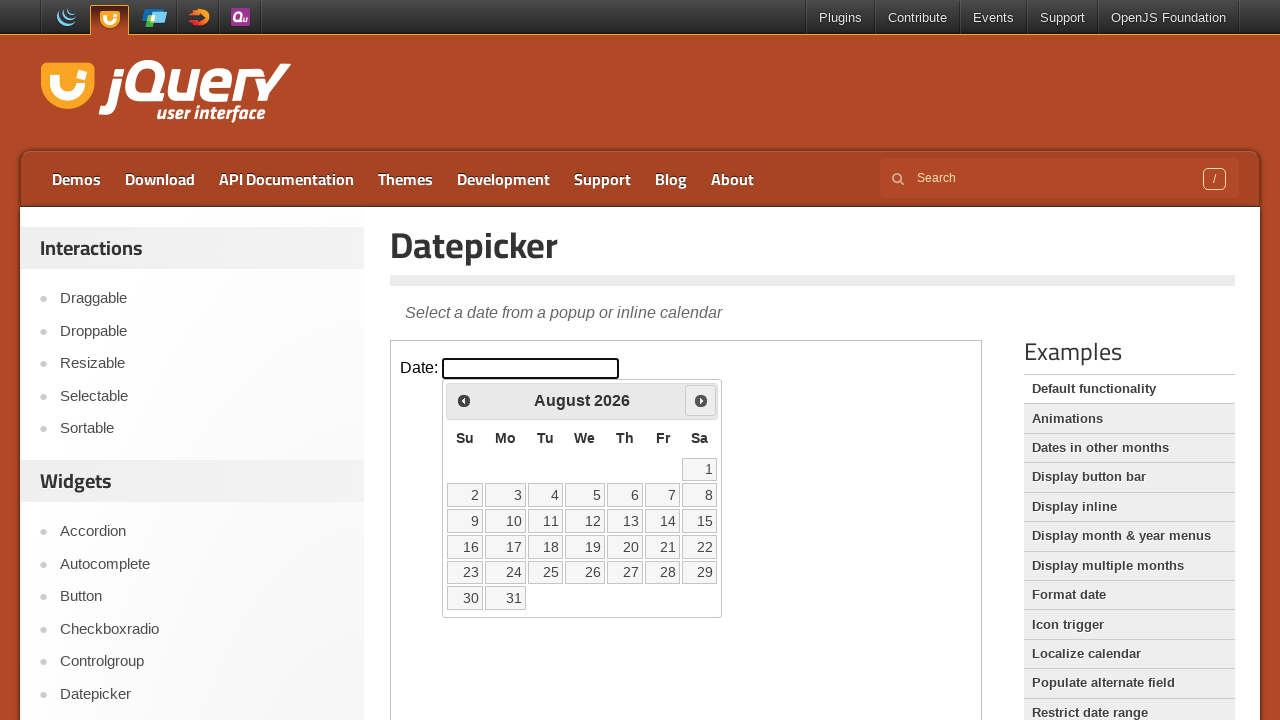

Waited for calendar to update after month navigation
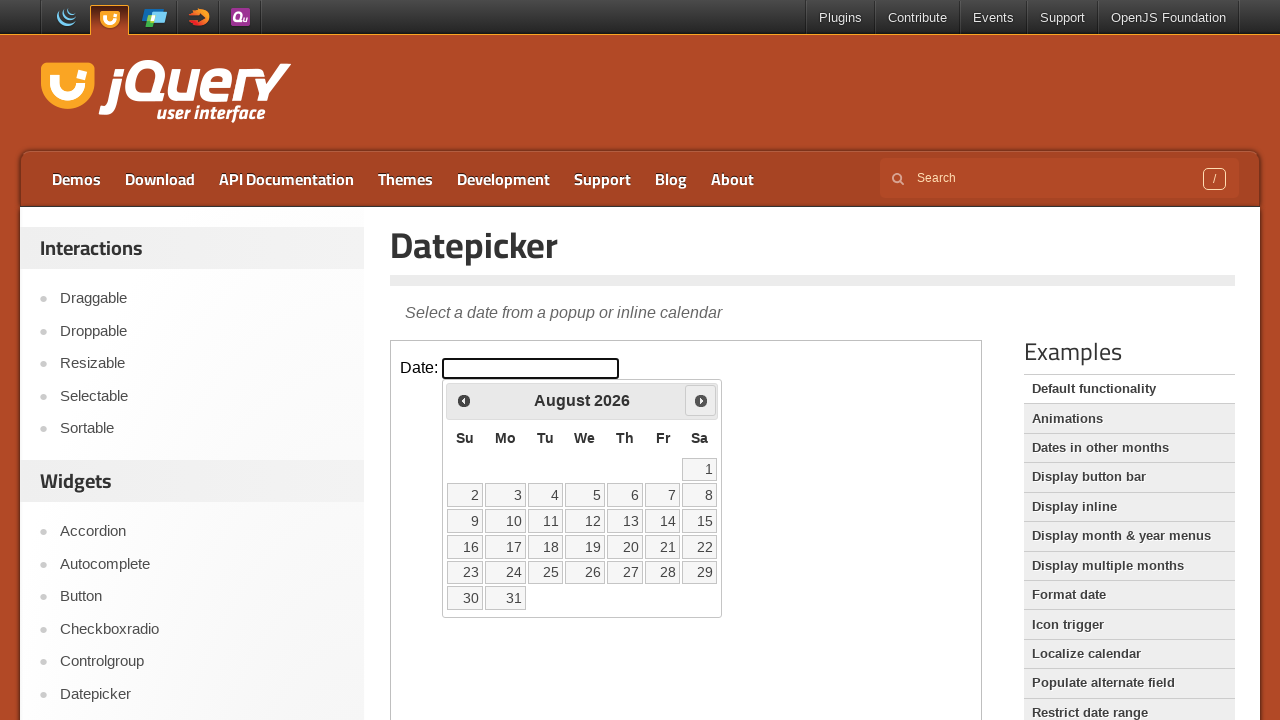

Checked current calendar month: August 2026
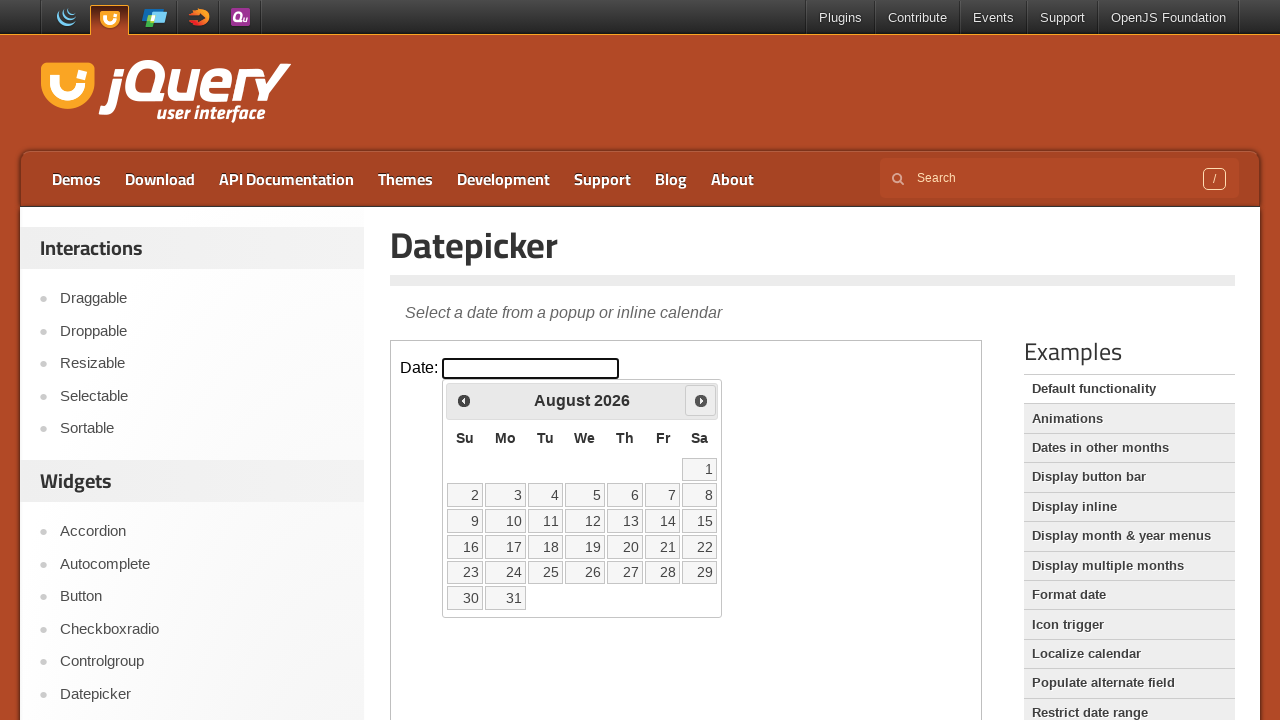

Clicked next month button to navigate forward at (701, 400) on iframe.demo-frame >> internal:control=enter-frame >> a[title='Next']
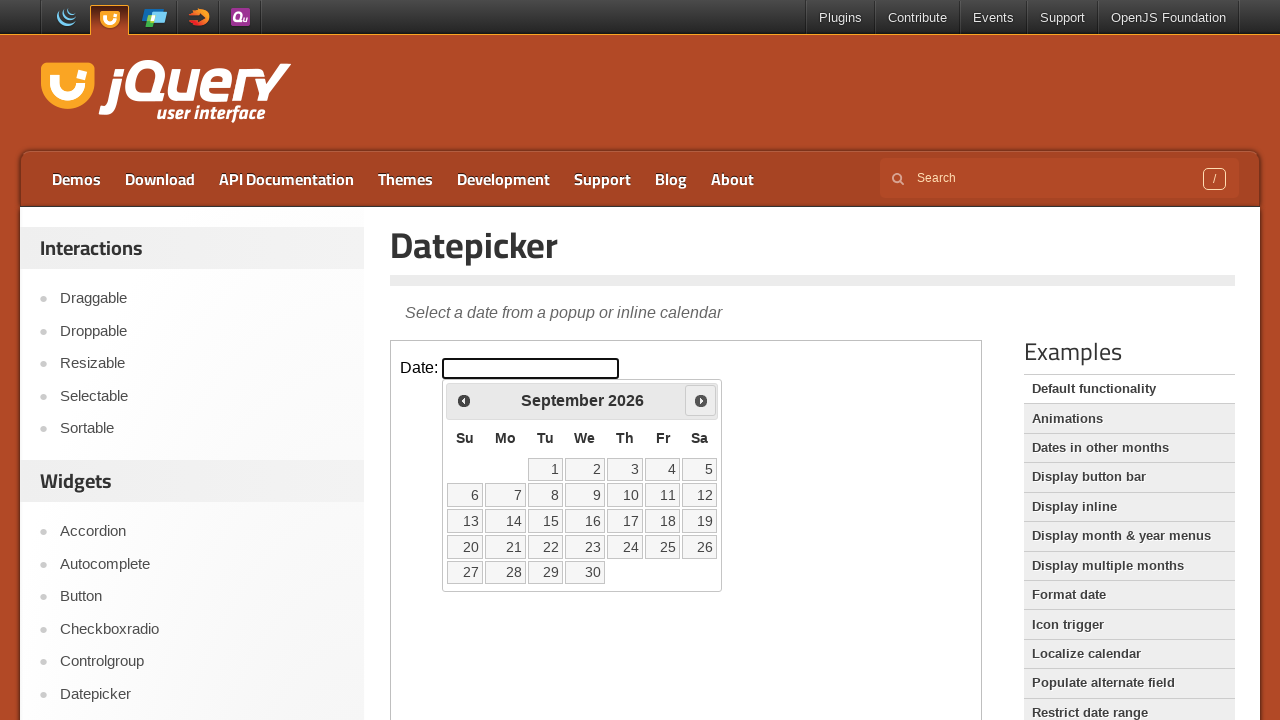

Waited for calendar to update after month navigation
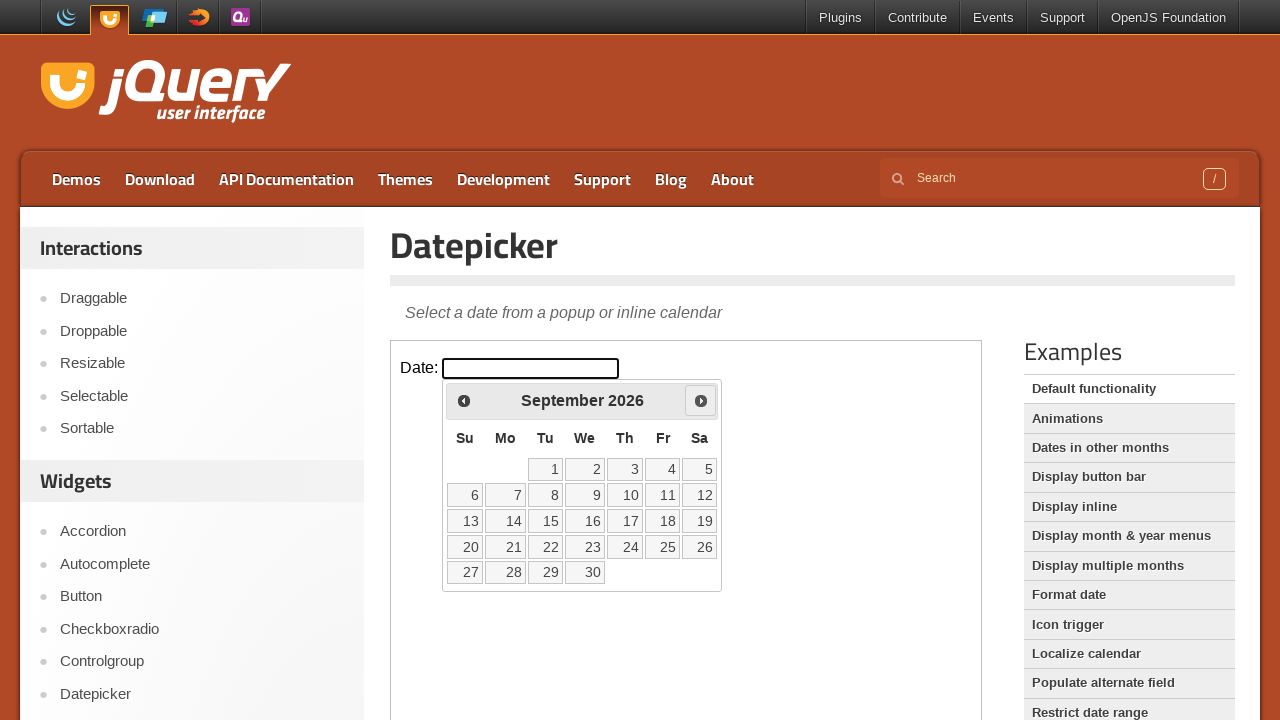

Checked current calendar month: September 2026
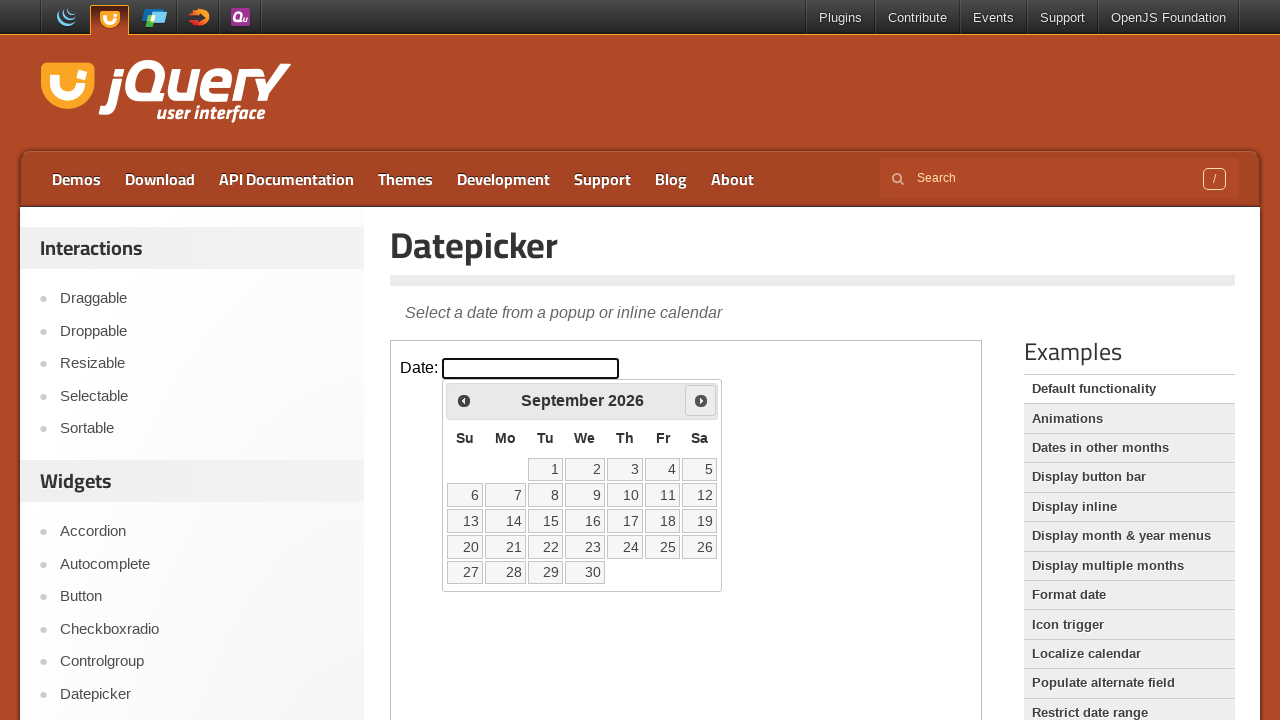

Clicked next month button to navigate forward at (701, 400) on iframe.demo-frame >> internal:control=enter-frame >> a[title='Next']
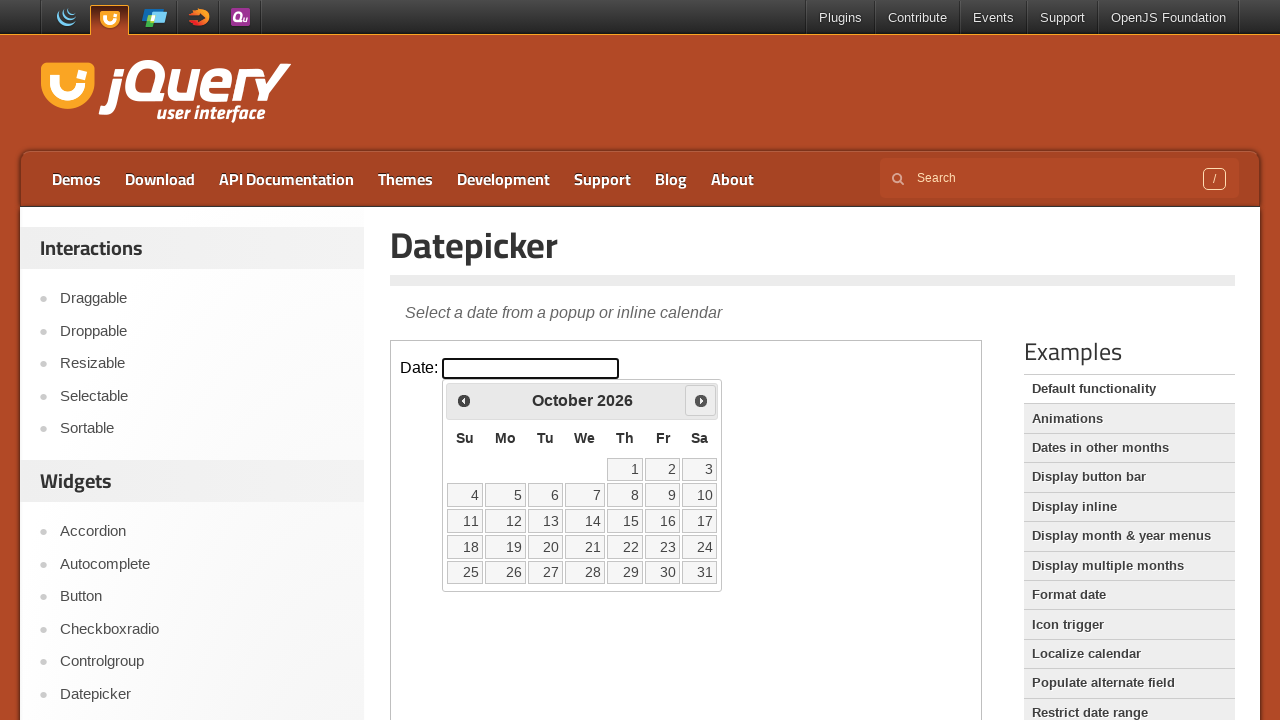

Waited for calendar to update after month navigation
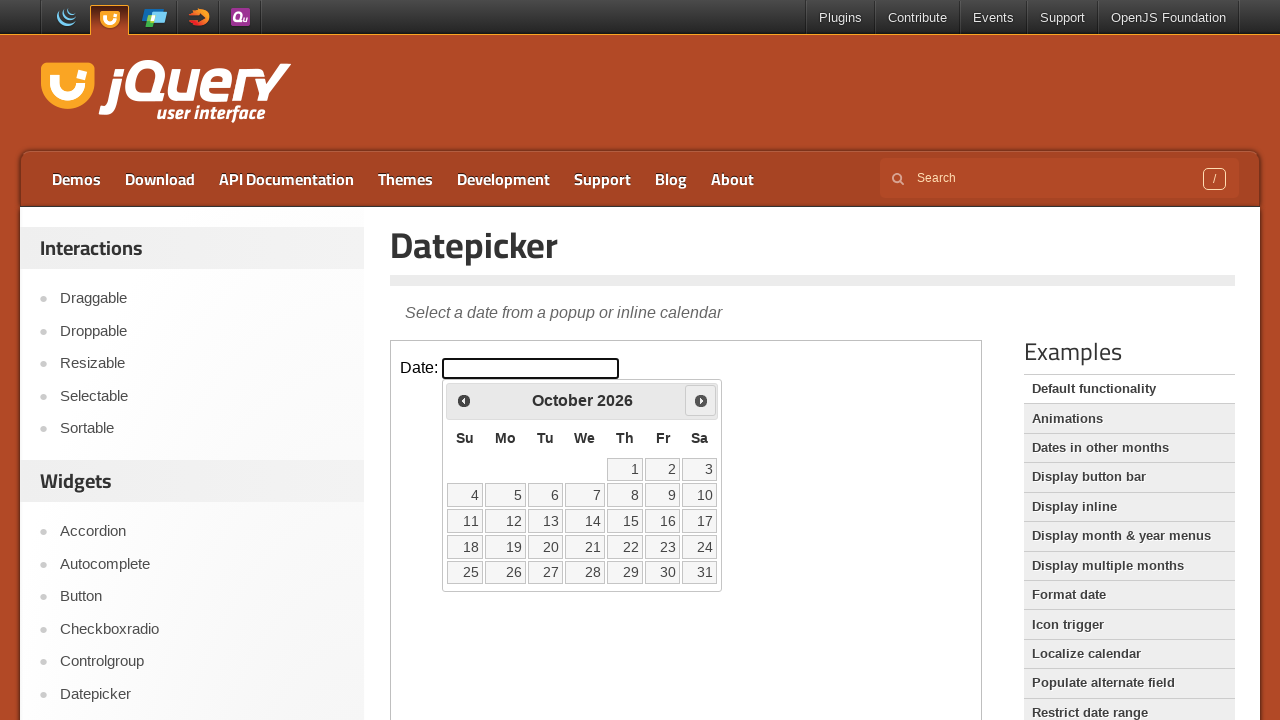

Checked current calendar month: October 2026
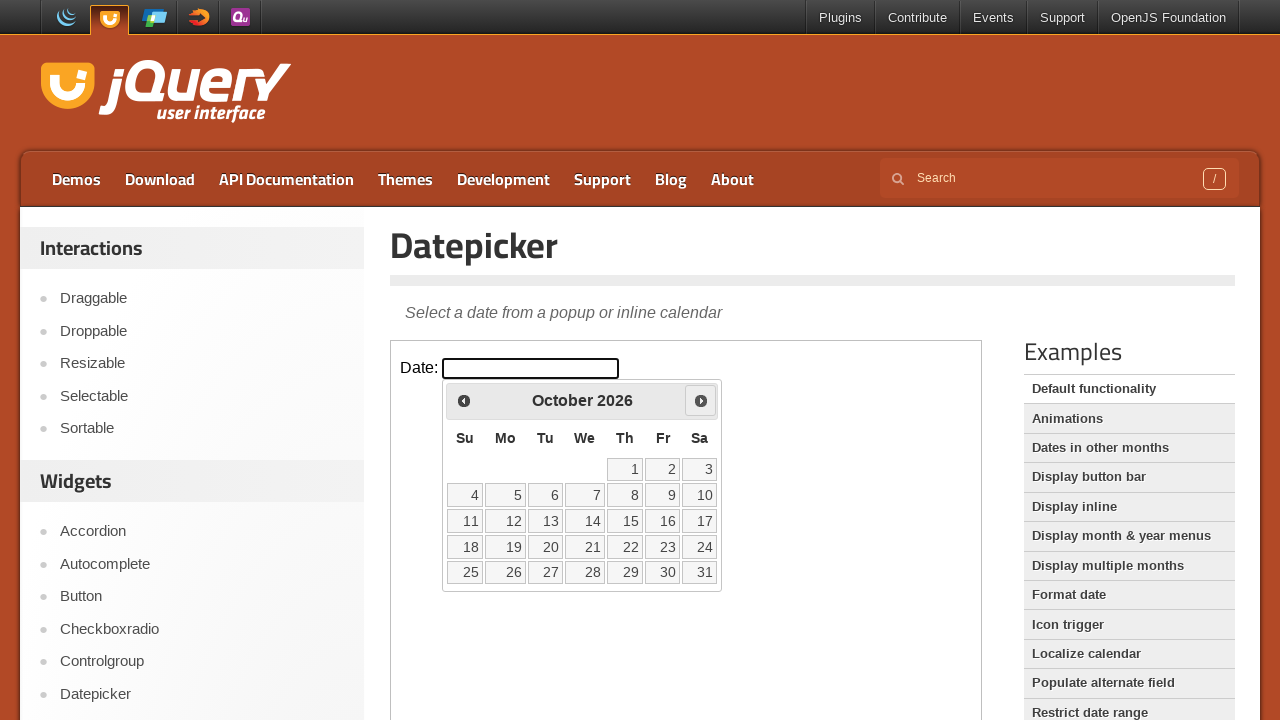

Clicked next month button to navigate forward at (701, 400) on iframe.demo-frame >> internal:control=enter-frame >> a[title='Next']
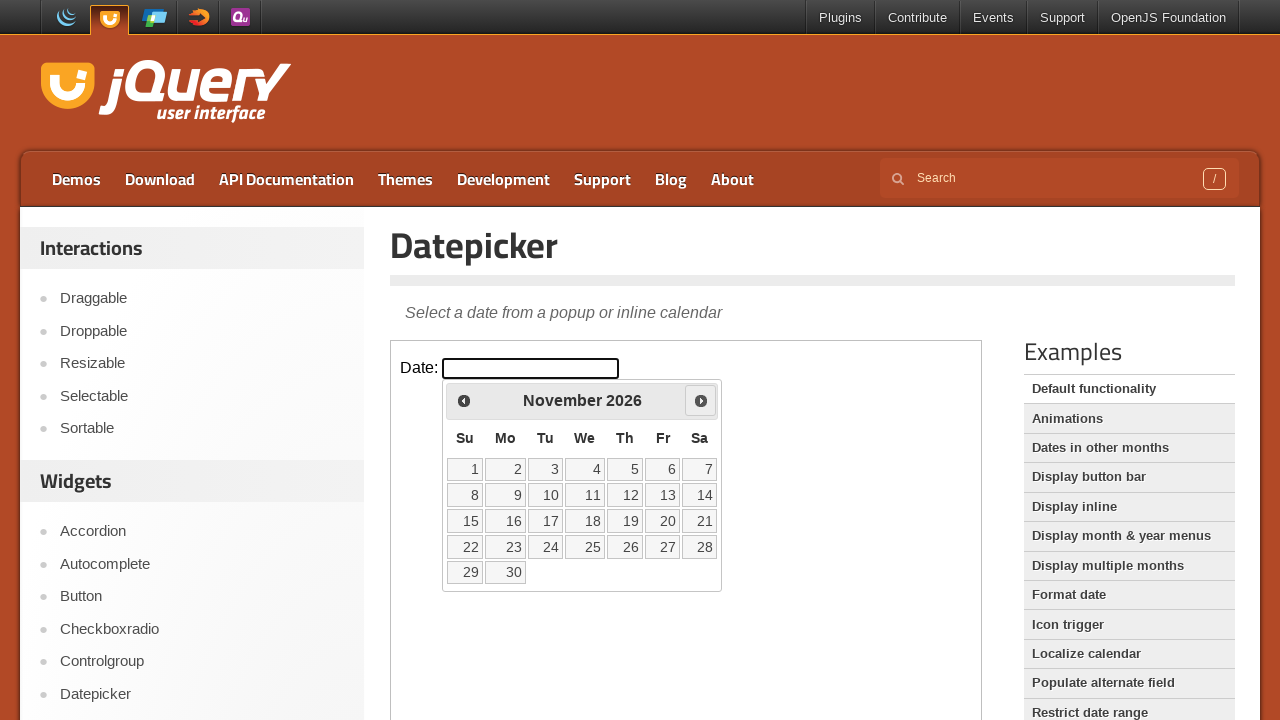

Waited for calendar to update after month navigation
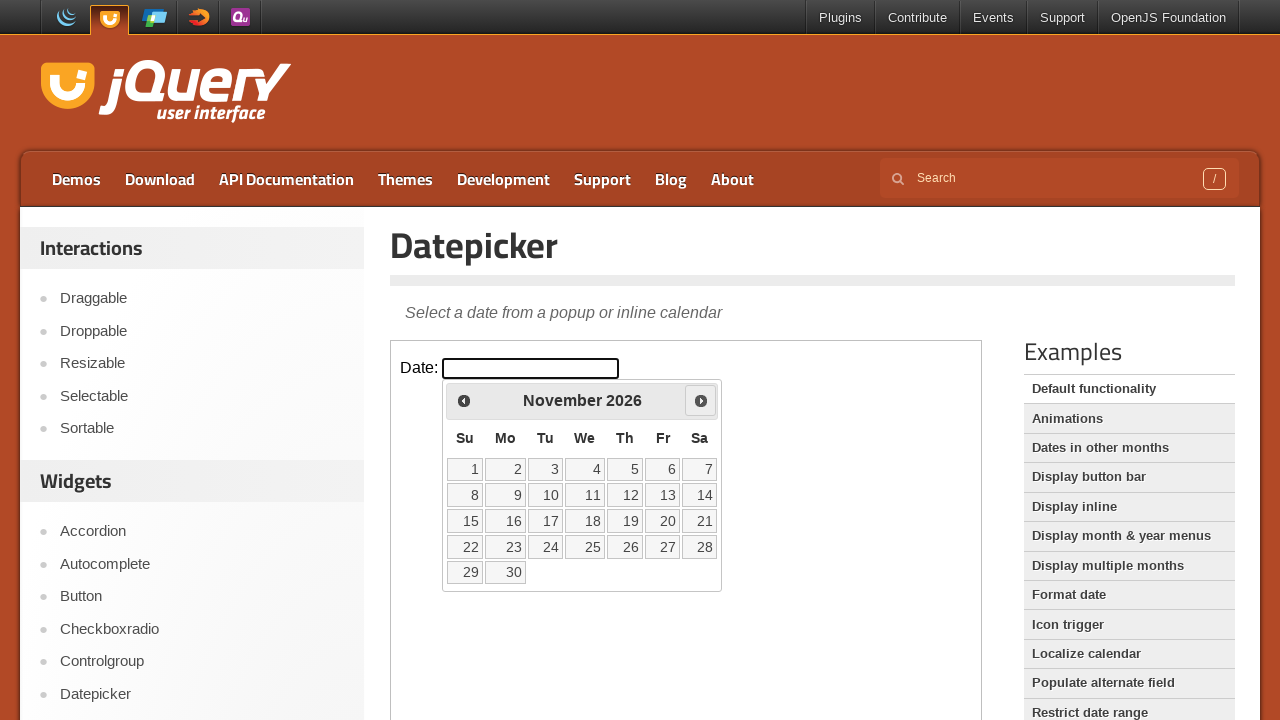

Checked current calendar month: November 2026
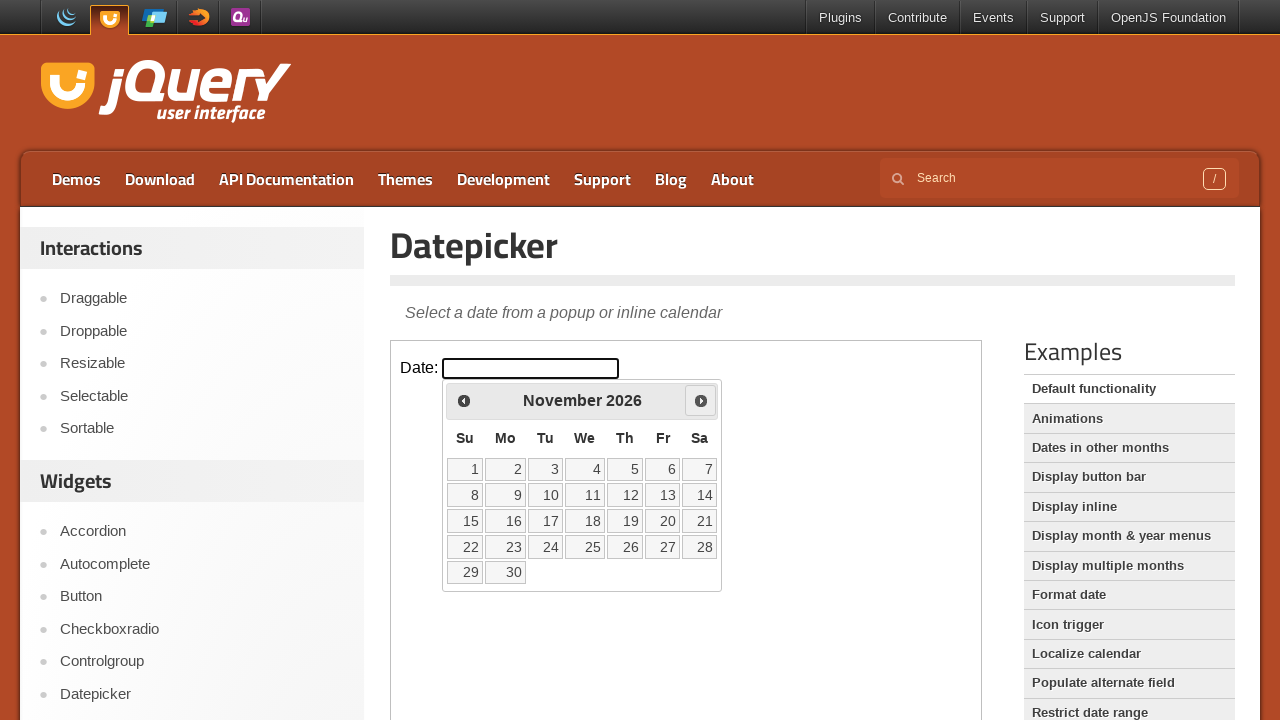

Clicked next month button to navigate forward at (701, 400) on iframe.demo-frame >> internal:control=enter-frame >> a[title='Next']
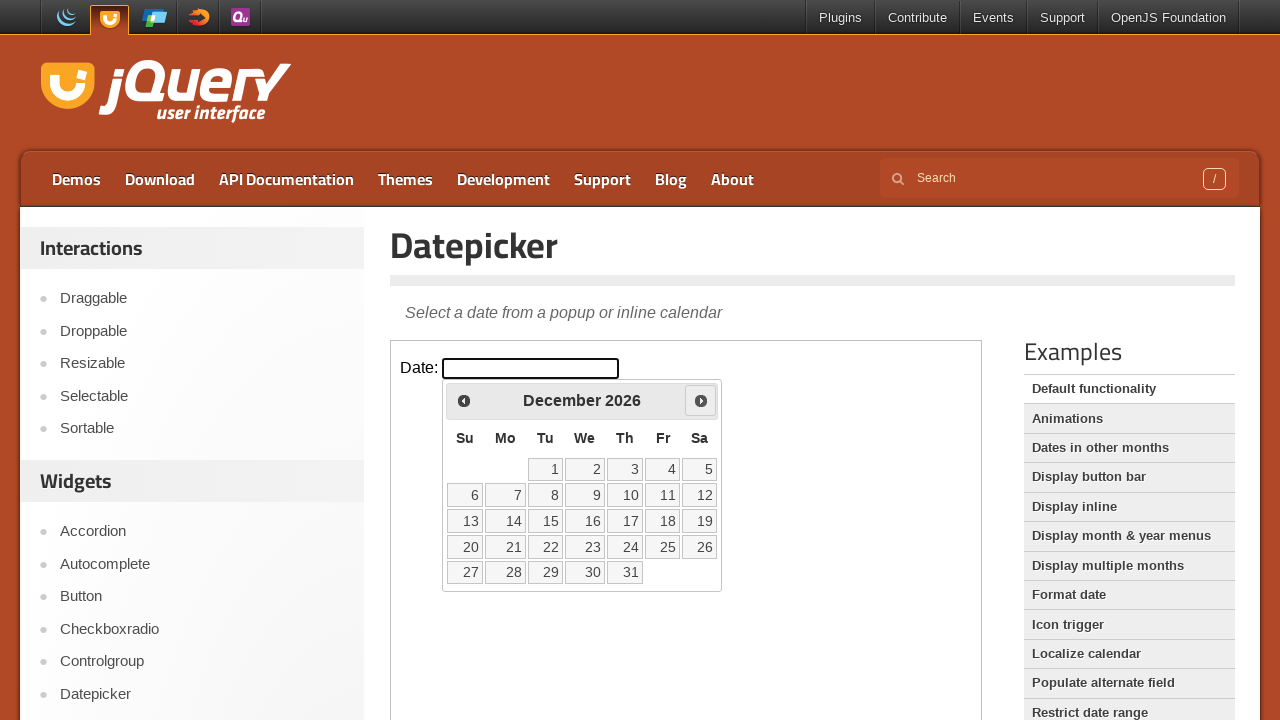

Waited for calendar to update after month navigation
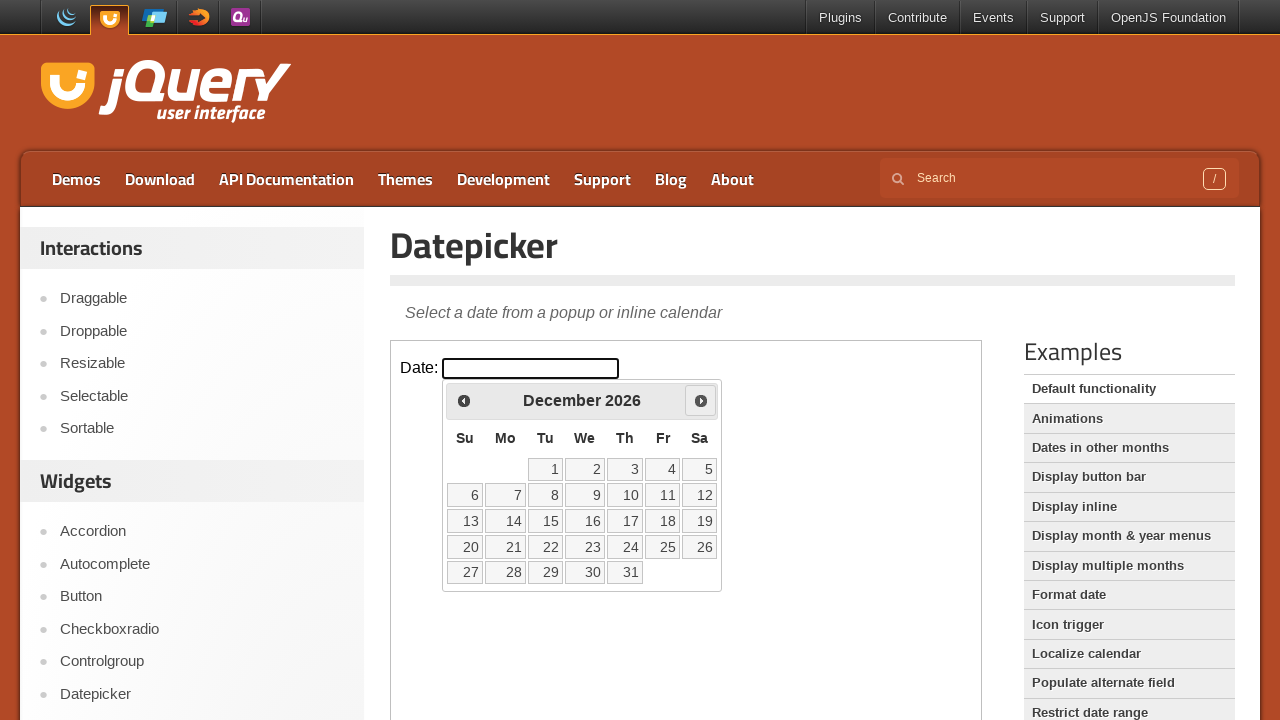

Checked current calendar month: December 2026
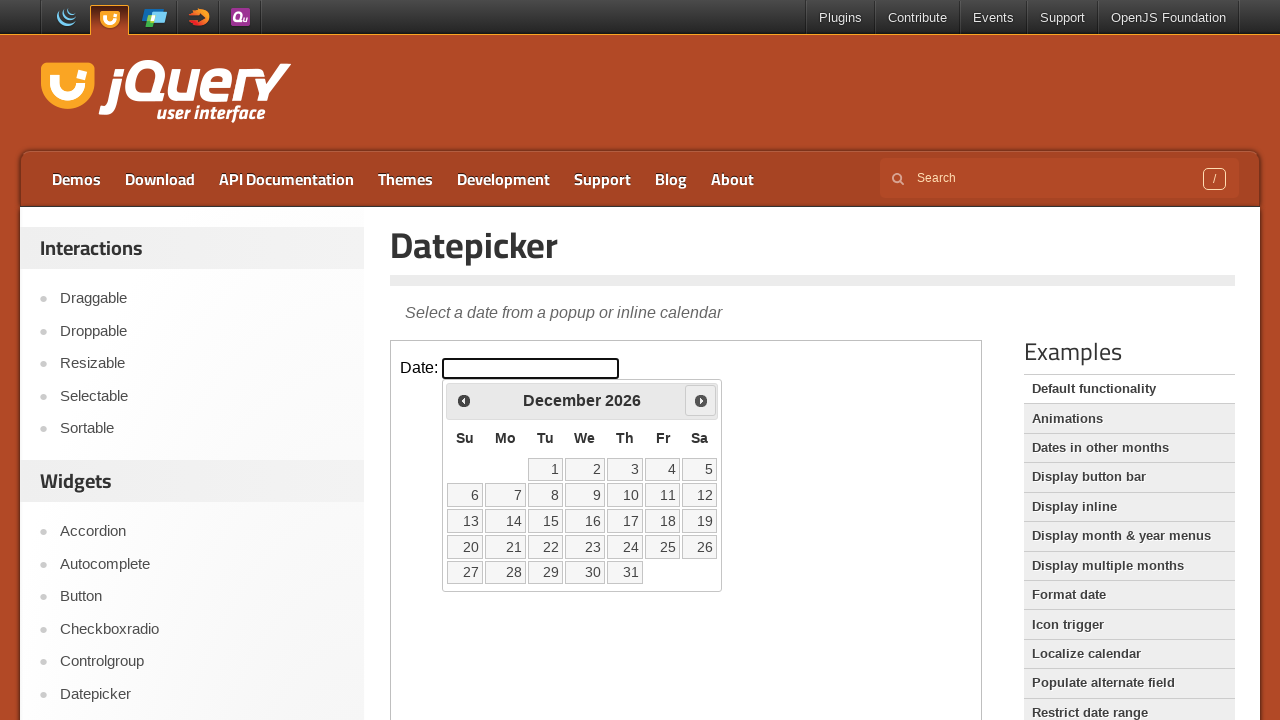

Clicked next month button to navigate forward at (701, 400) on iframe.demo-frame >> internal:control=enter-frame >> a[title='Next']
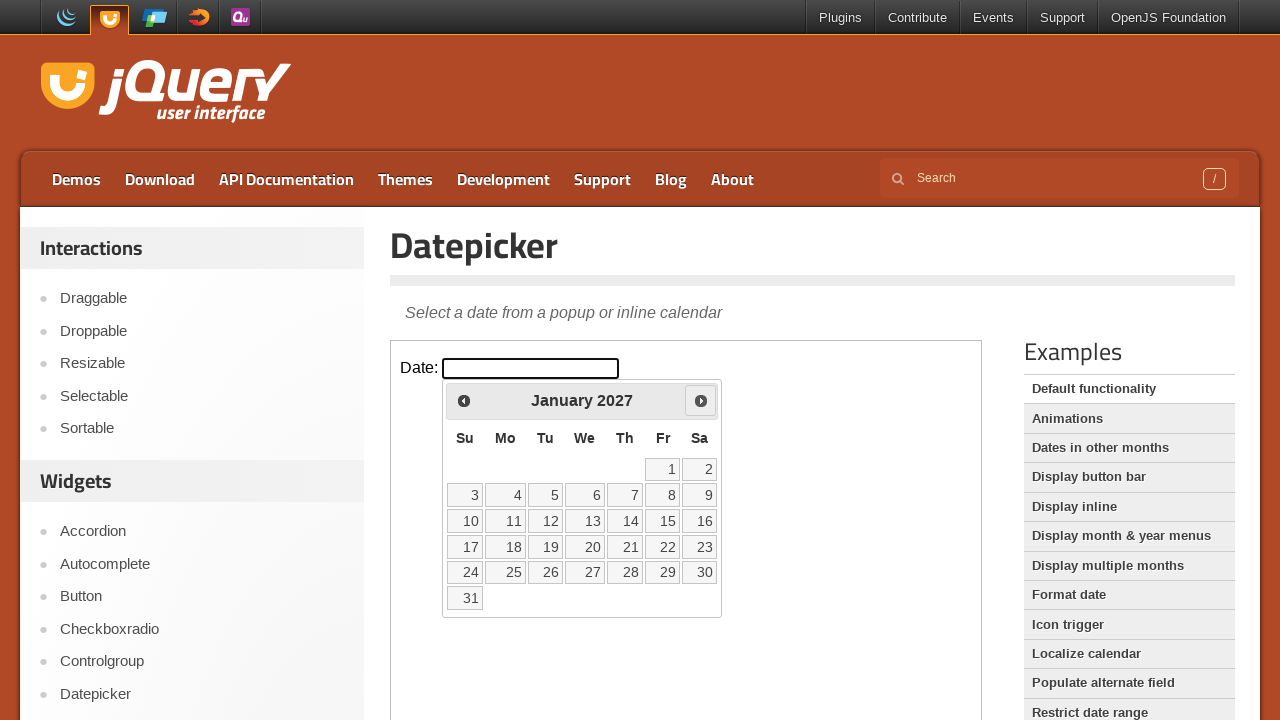

Waited for calendar to update after month navigation
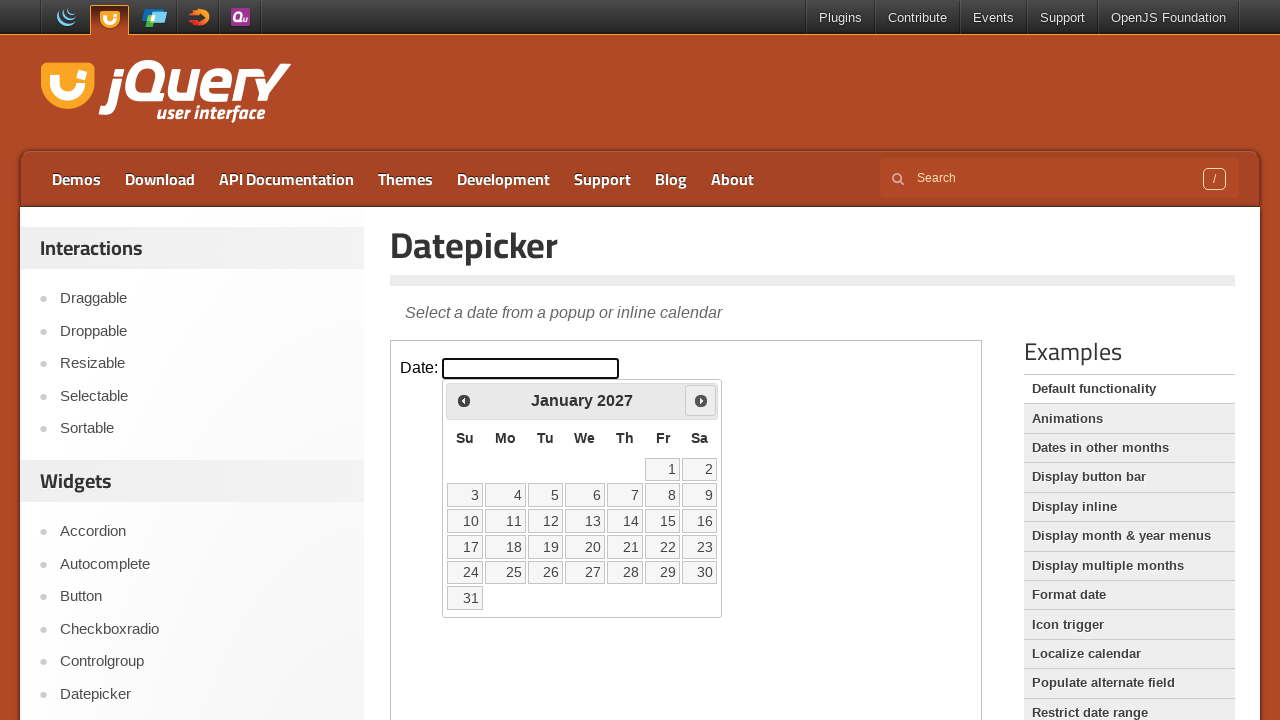

Checked current calendar month: January 2027
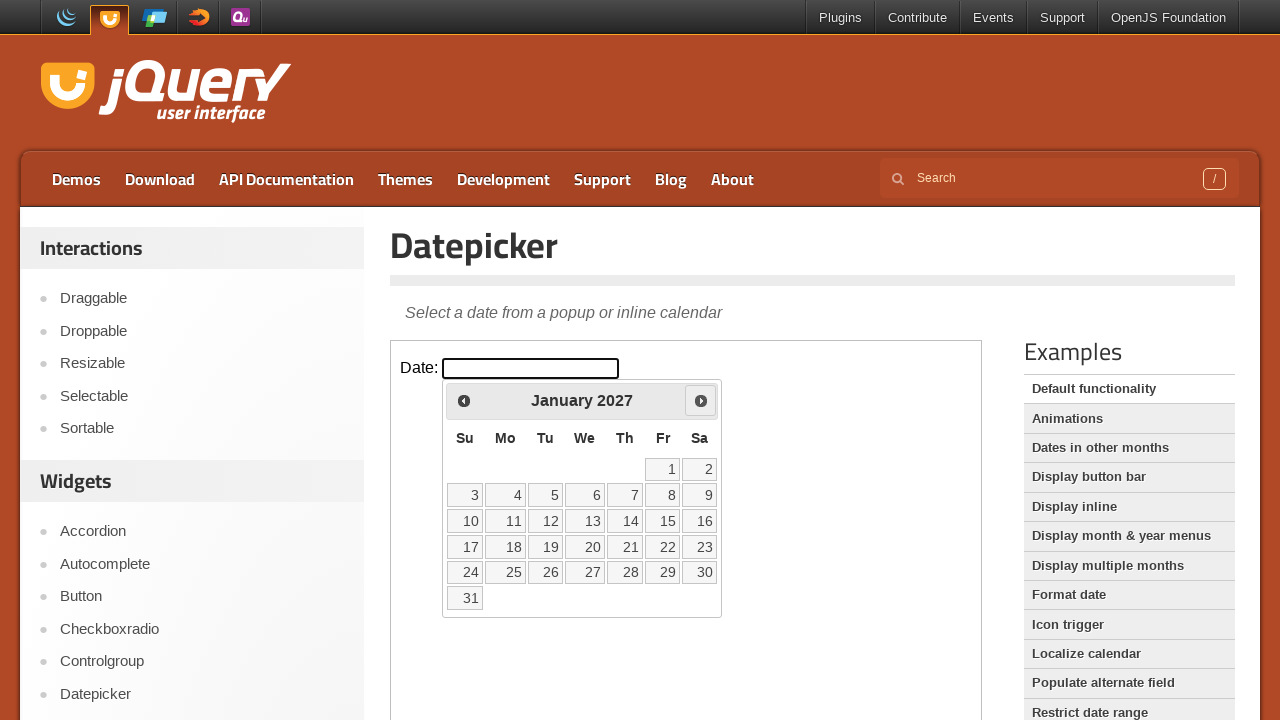

Clicked next month button to navigate forward at (701, 400) on iframe.demo-frame >> internal:control=enter-frame >> a[title='Next']
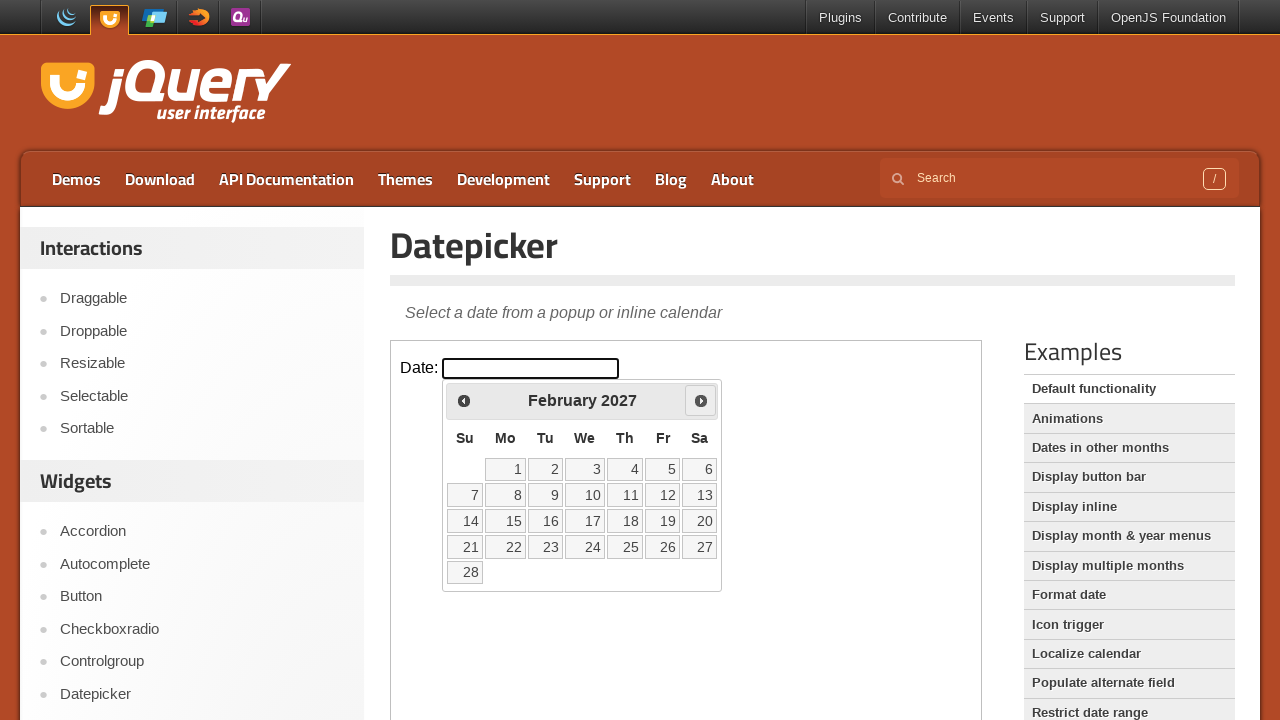

Waited for calendar to update after month navigation
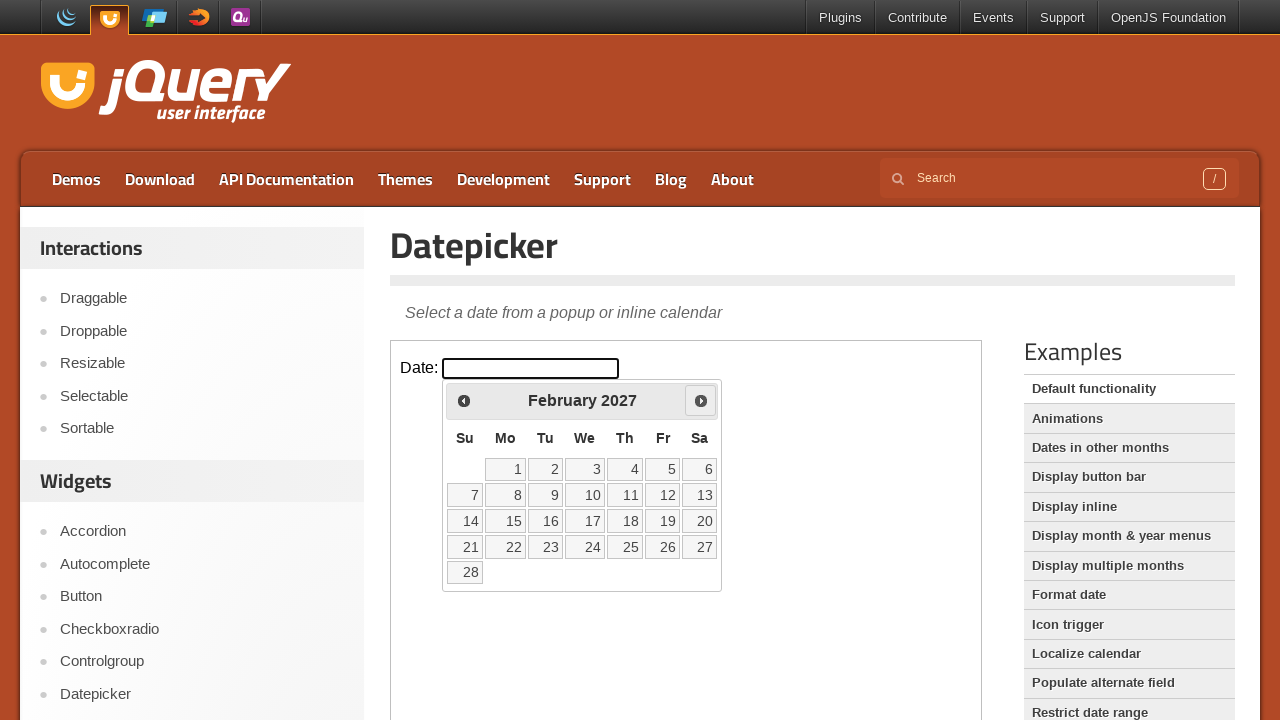

Checked current calendar month: February 2027
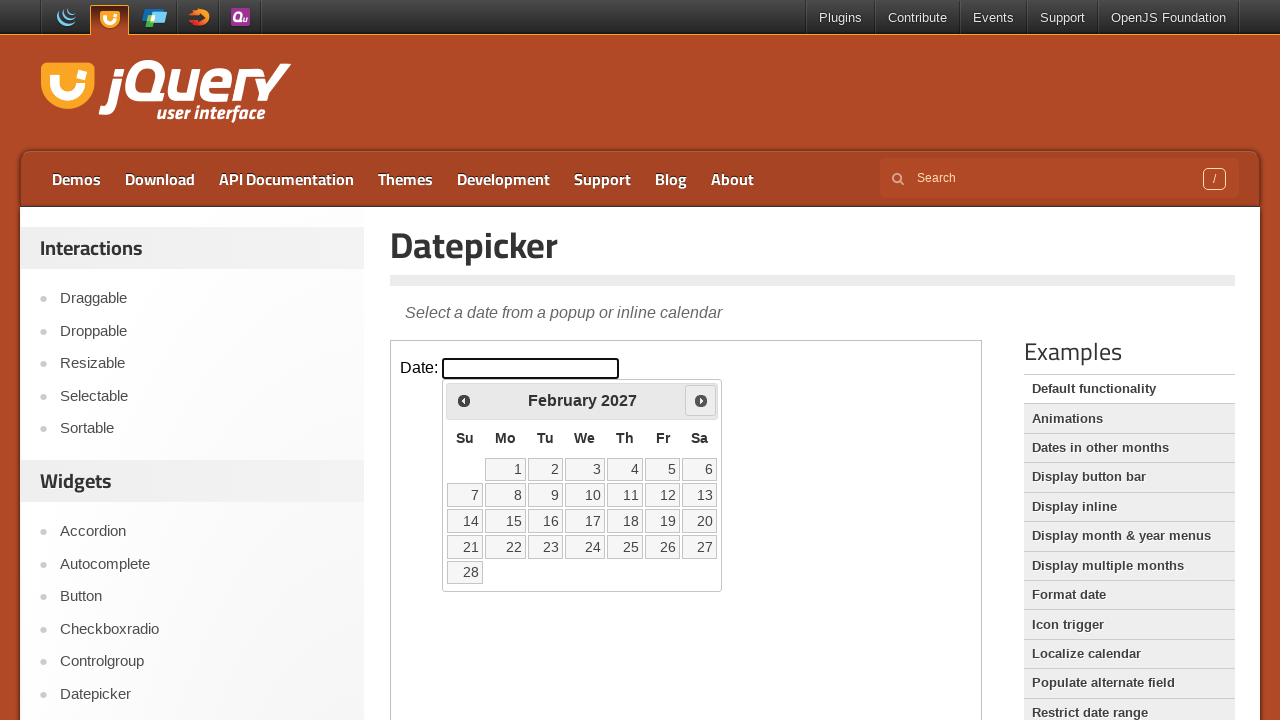

Clicked next month button to navigate forward at (701, 400) on iframe.demo-frame >> internal:control=enter-frame >> a[title='Next']
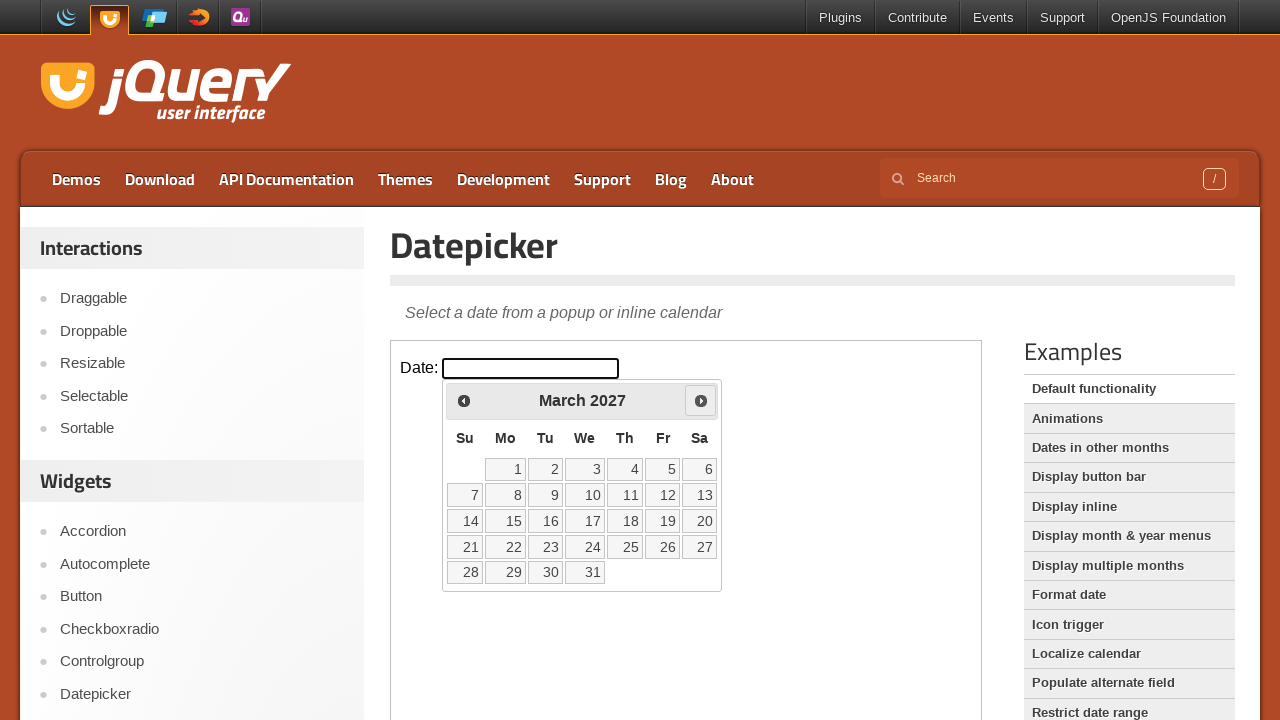

Waited for calendar to update after month navigation
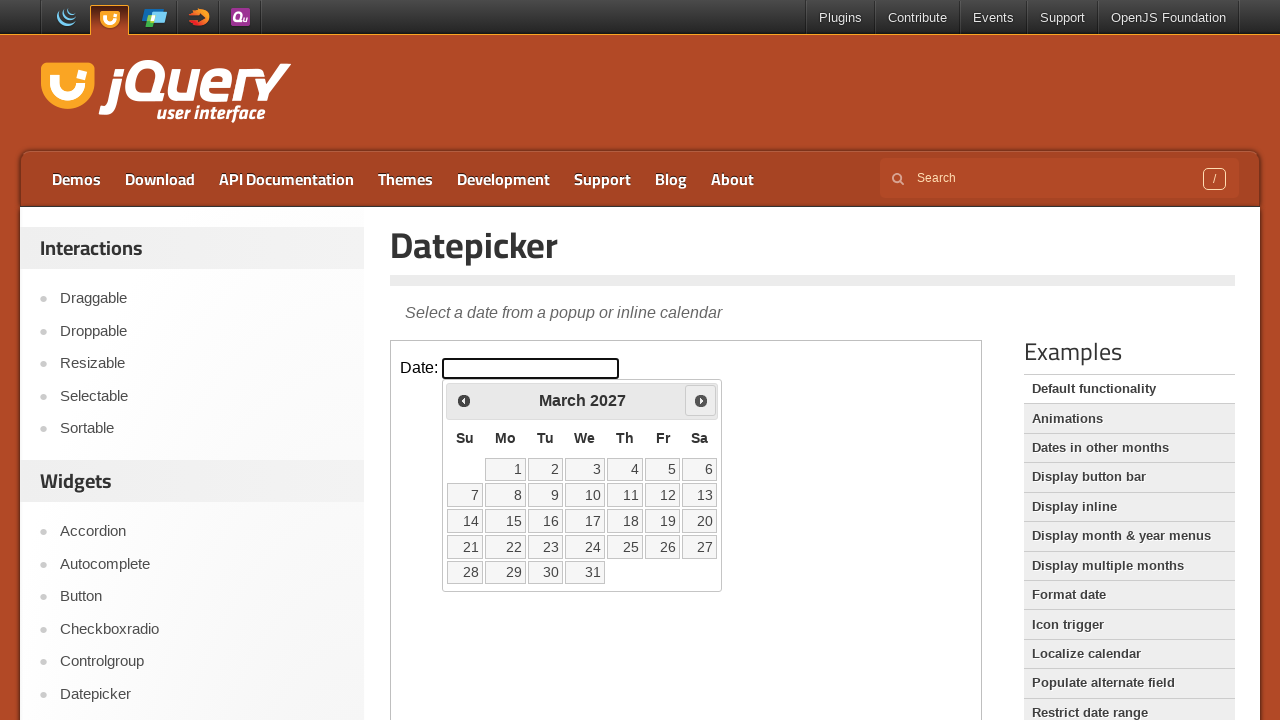

Checked current calendar month: March 2027
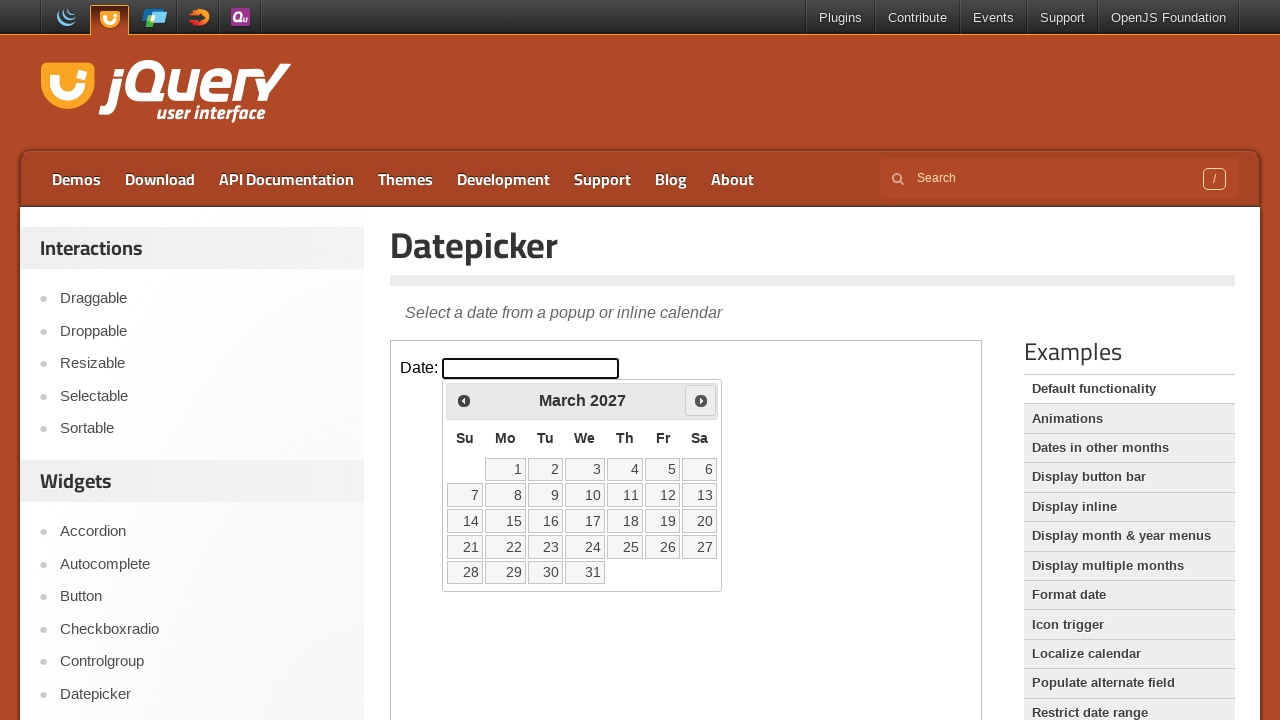

Clicked next month button to navigate forward at (701, 400) on iframe.demo-frame >> internal:control=enter-frame >> a[title='Next']
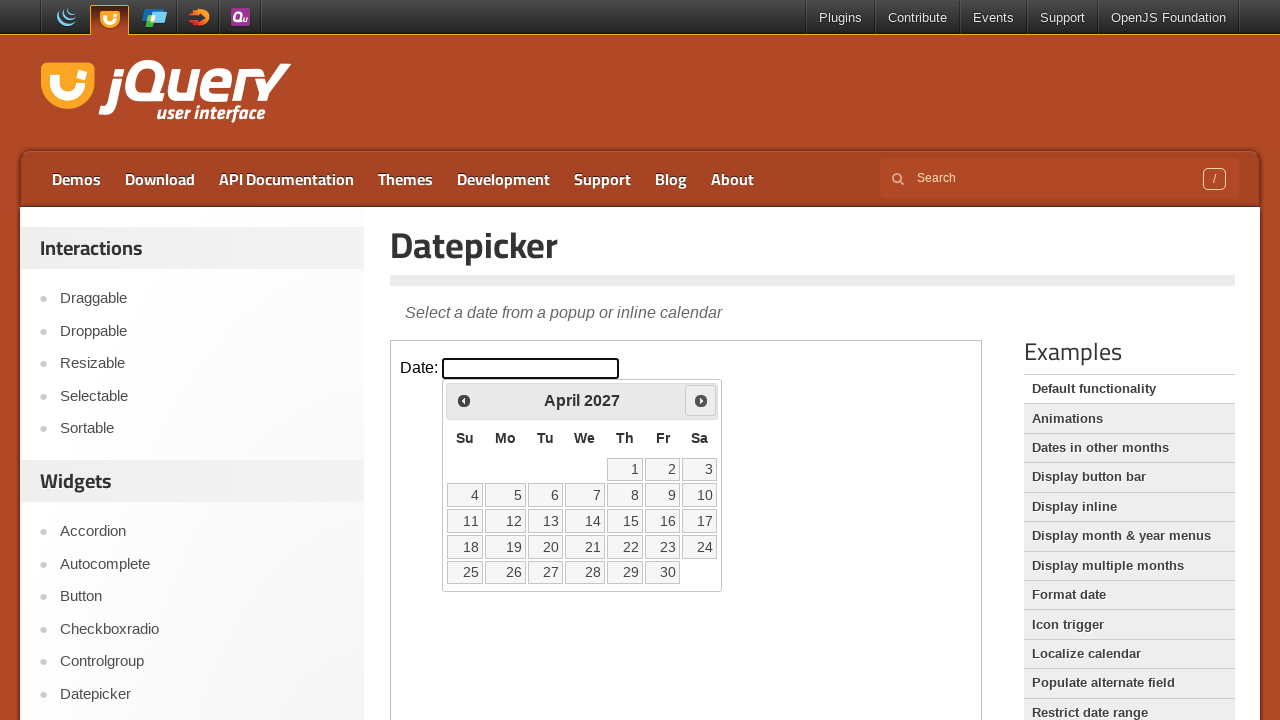

Waited for calendar to update after month navigation
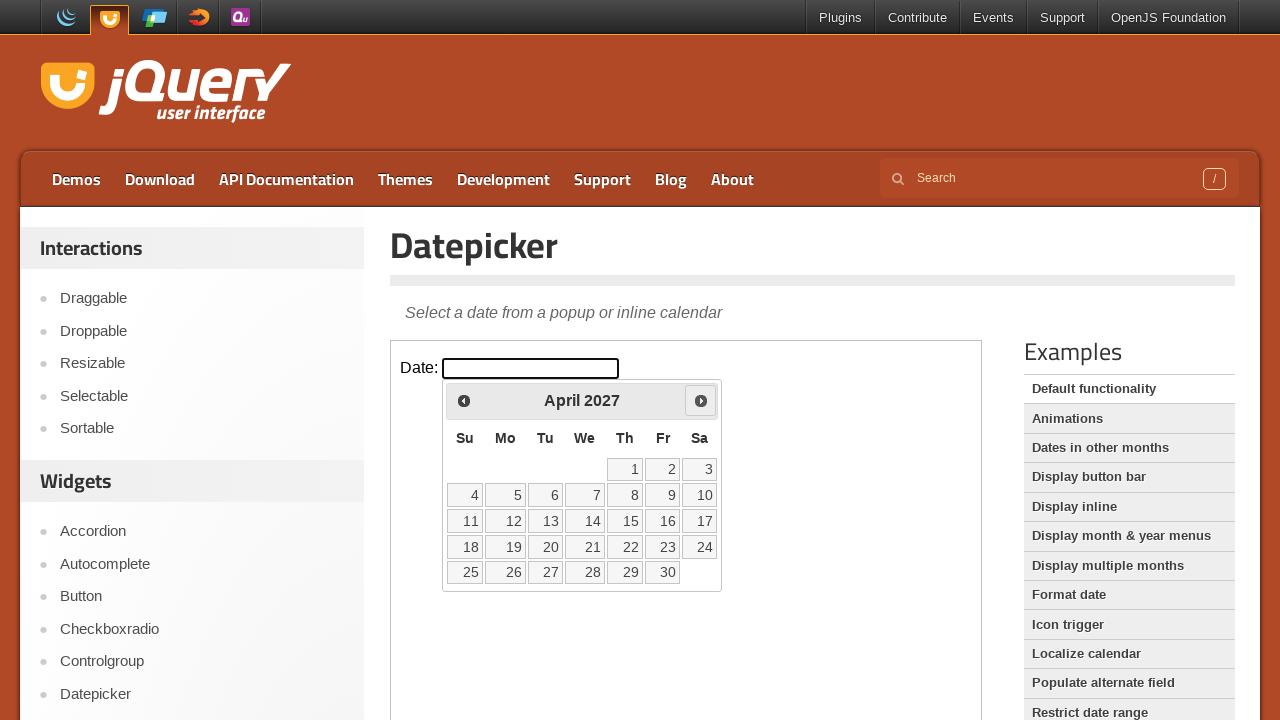

Checked current calendar month: April 2027
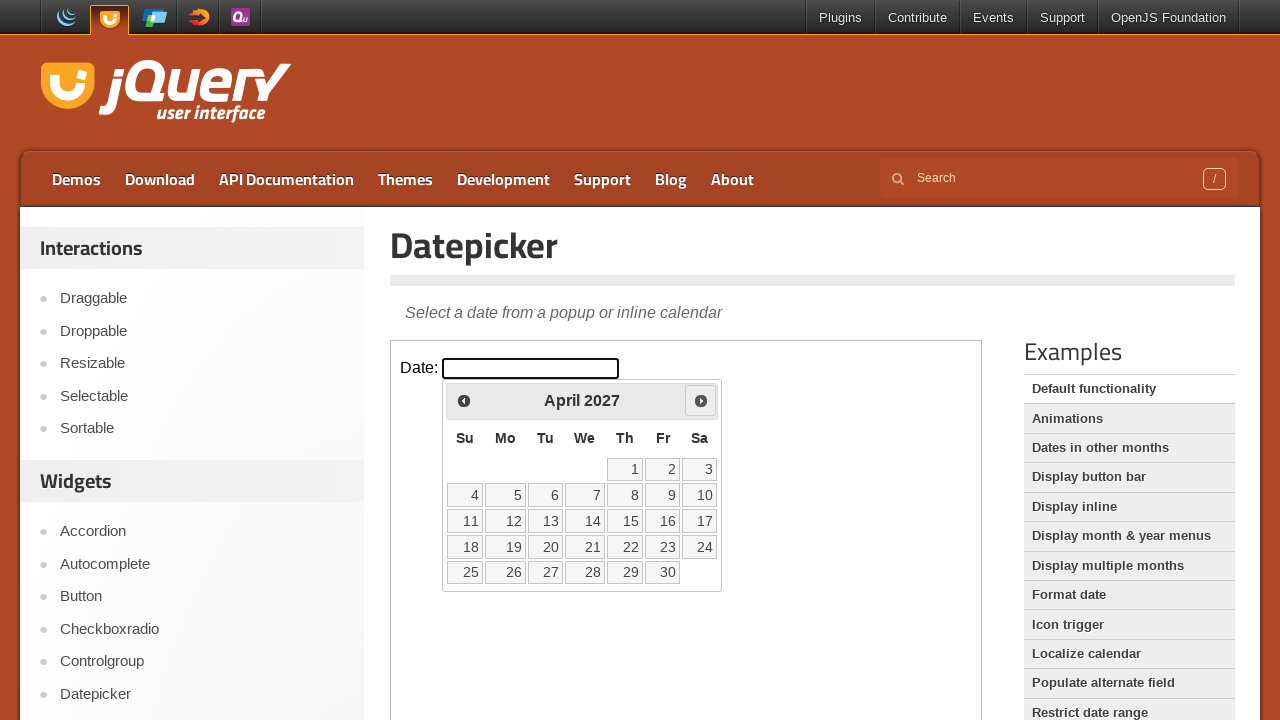

Clicked next month button to navigate forward at (701, 400) on iframe.demo-frame >> internal:control=enter-frame >> a[title='Next']
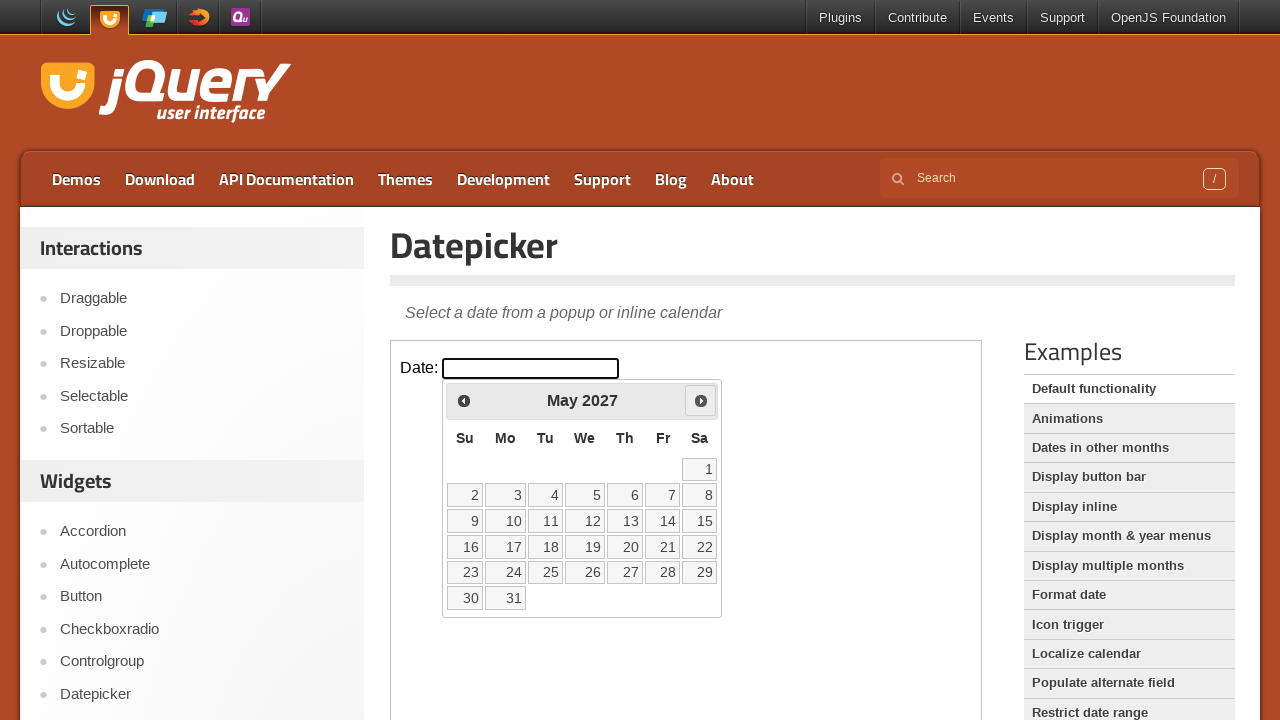

Waited for calendar to update after month navigation
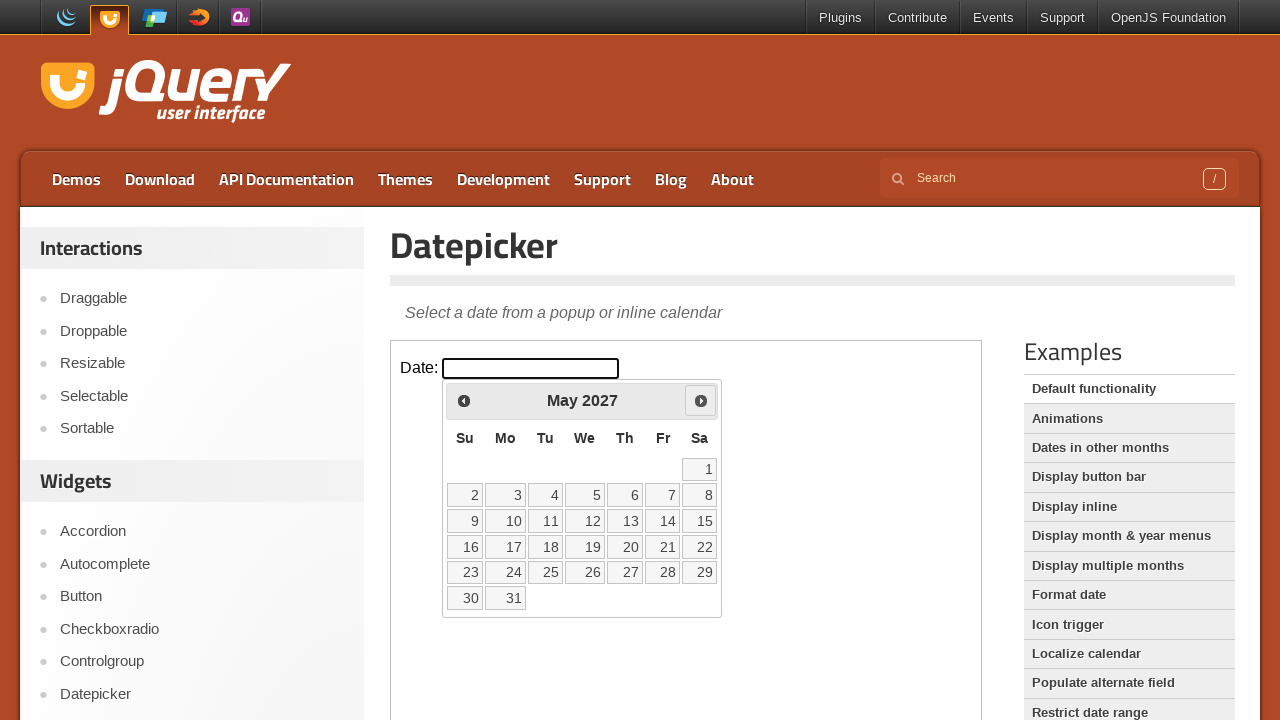

Checked current calendar month: May 2027
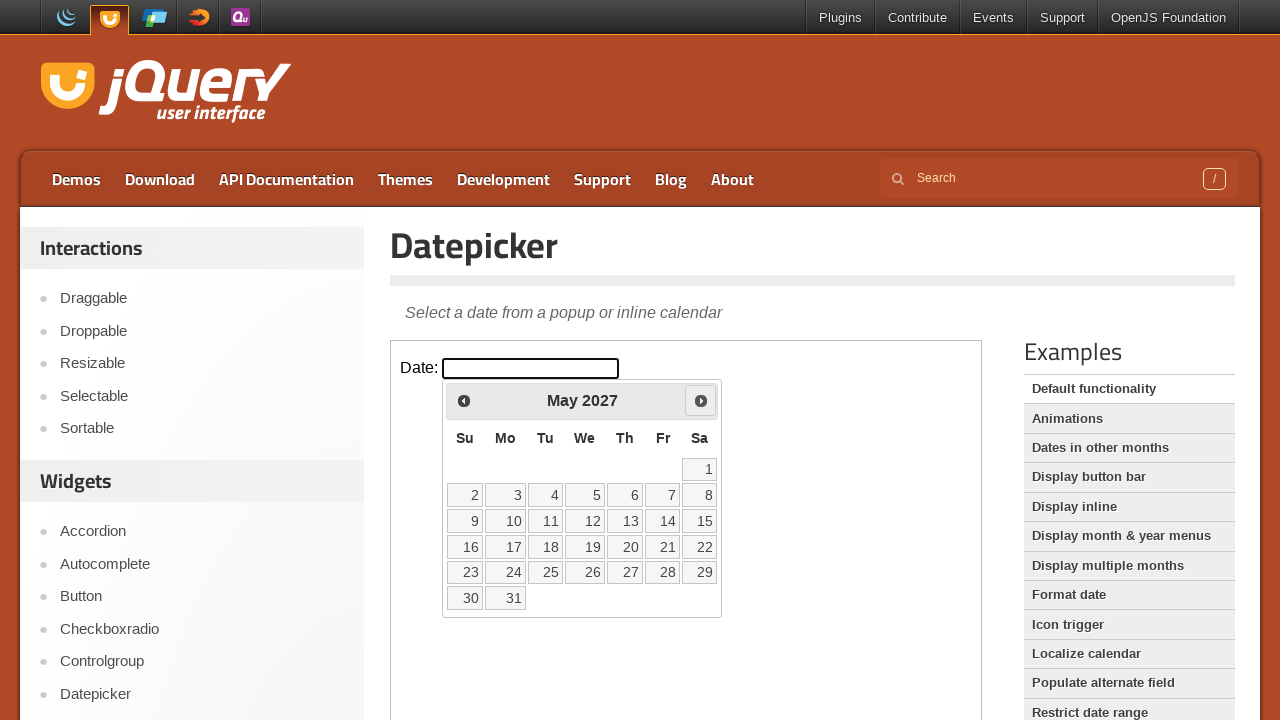

Clicked next month button to navigate forward at (701, 400) on iframe.demo-frame >> internal:control=enter-frame >> a[title='Next']
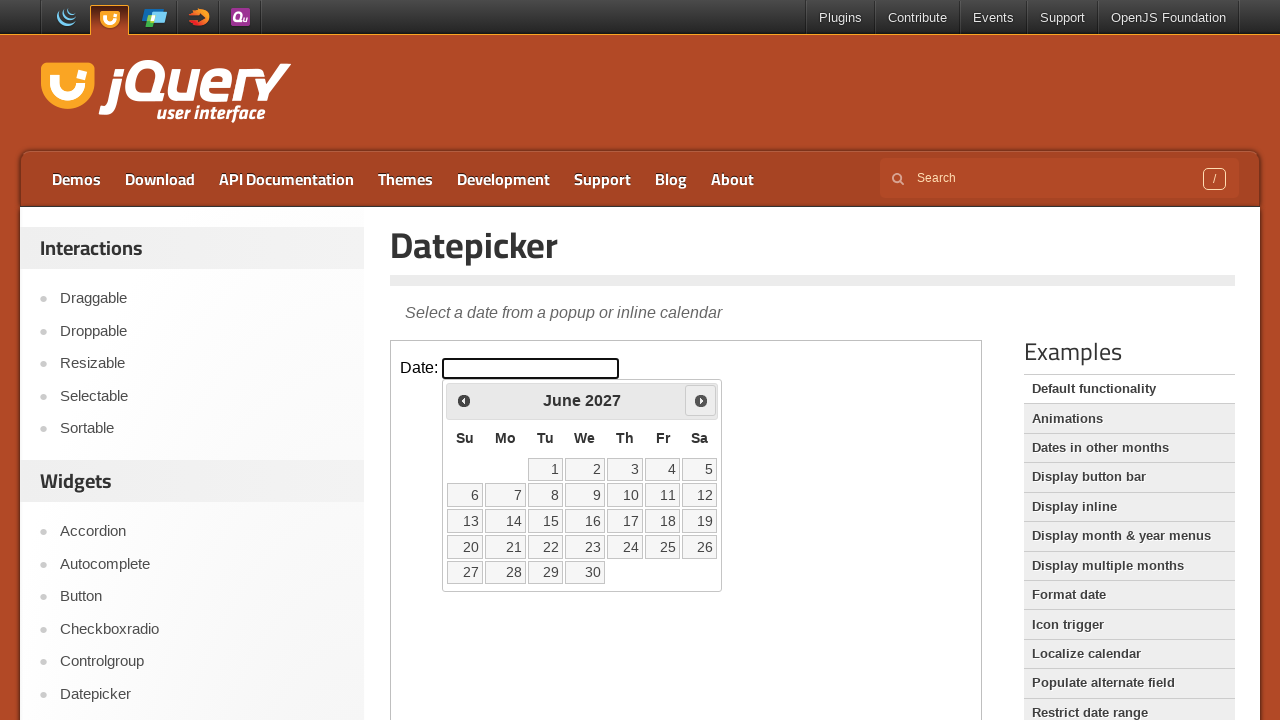

Waited for calendar to update after month navigation
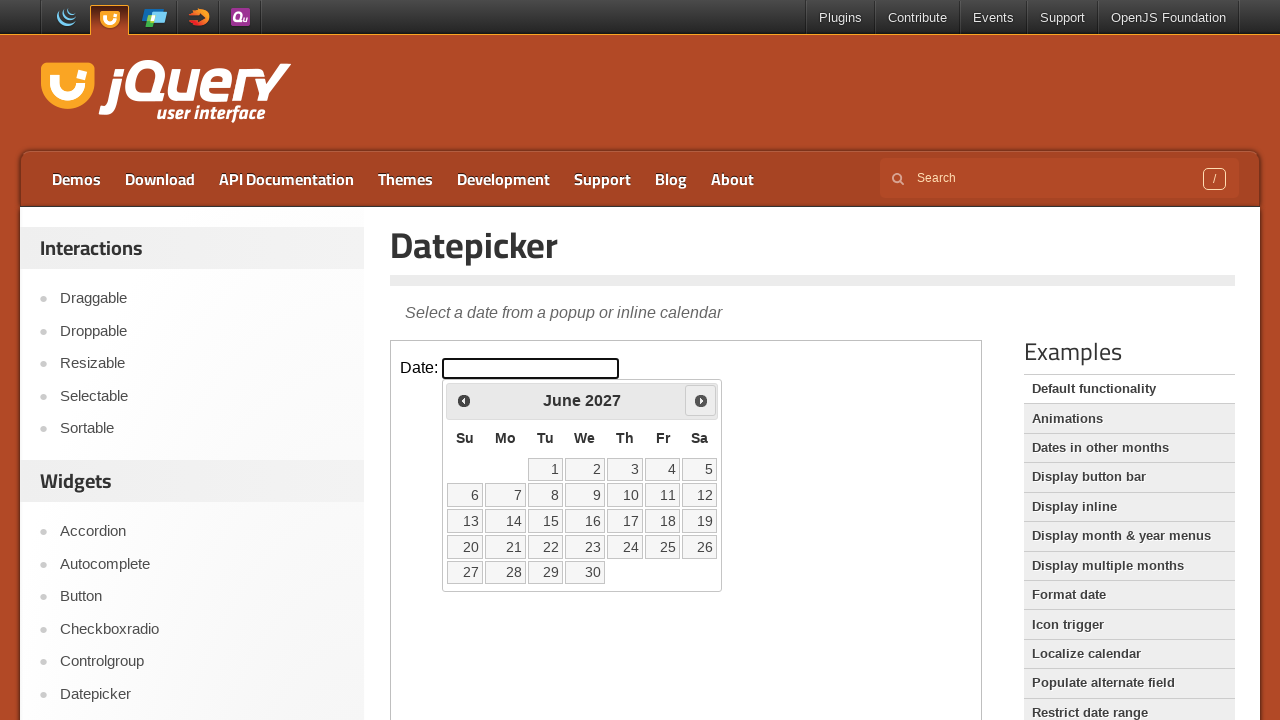

Checked current calendar month: June 2027
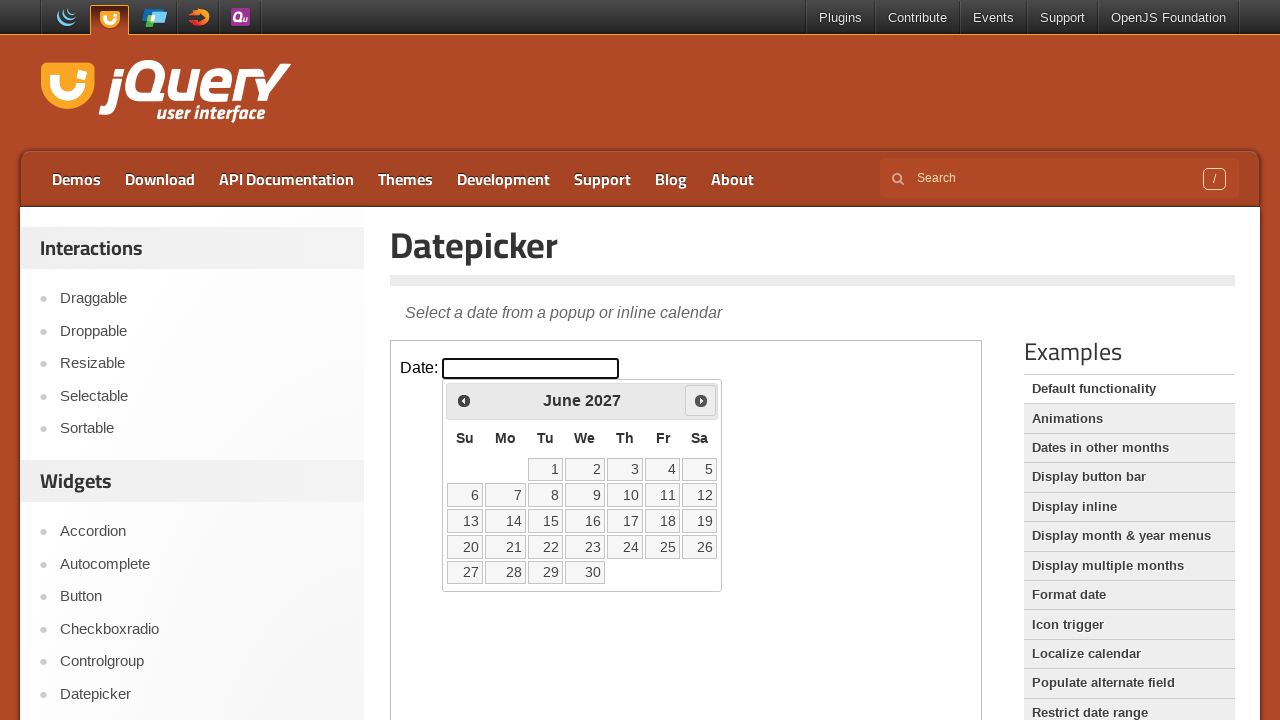

Clicked next month button to navigate forward at (701, 400) on iframe.demo-frame >> internal:control=enter-frame >> a[title='Next']
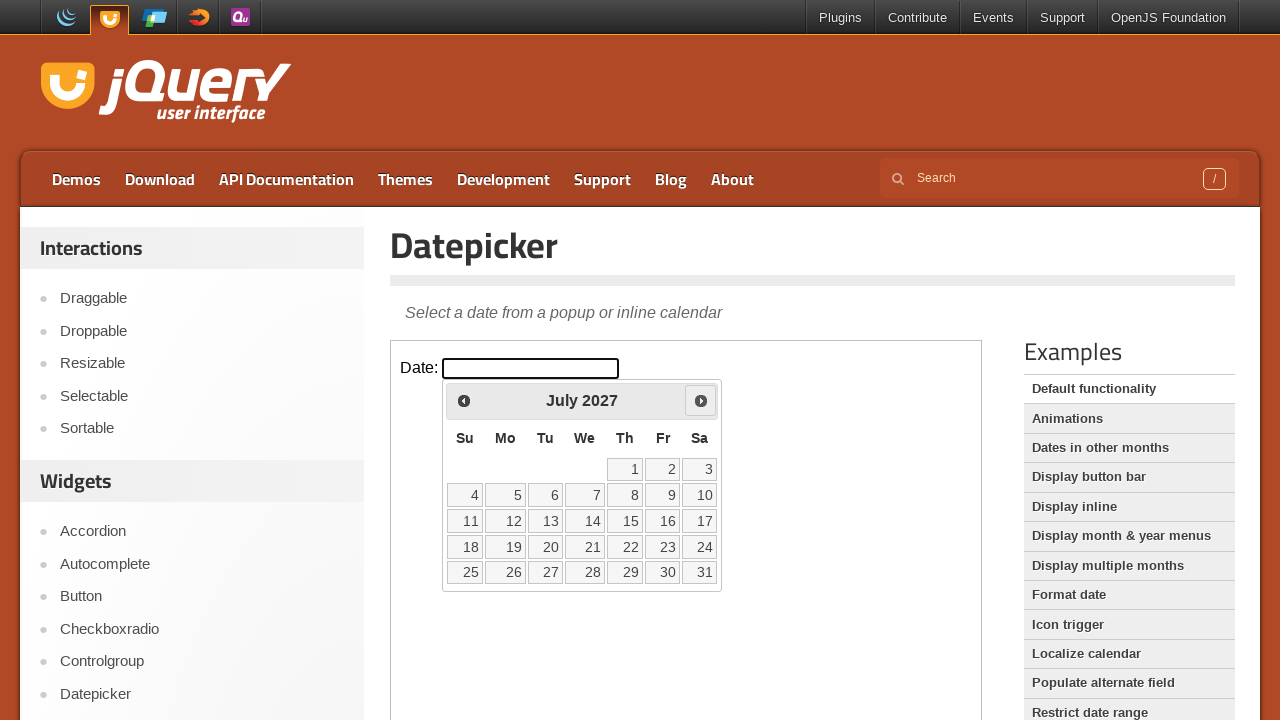

Waited for calendar to update after month navigation
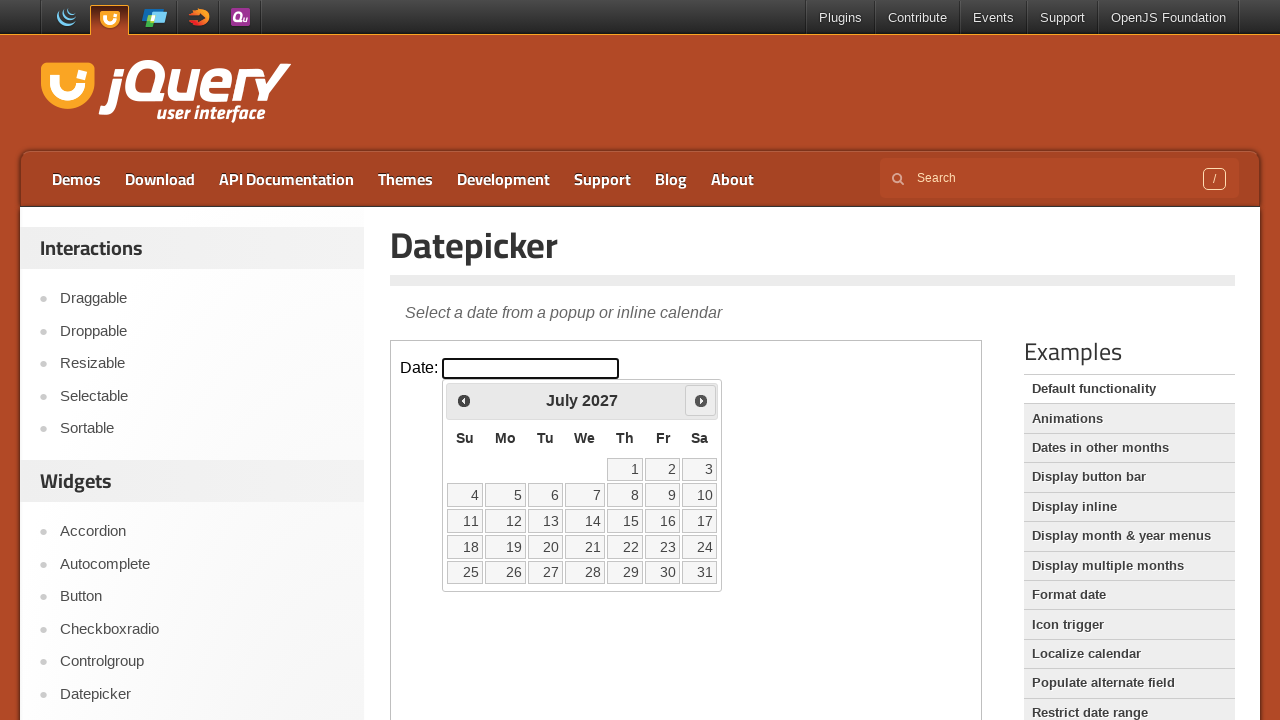

Checked current calendar month: July 2027
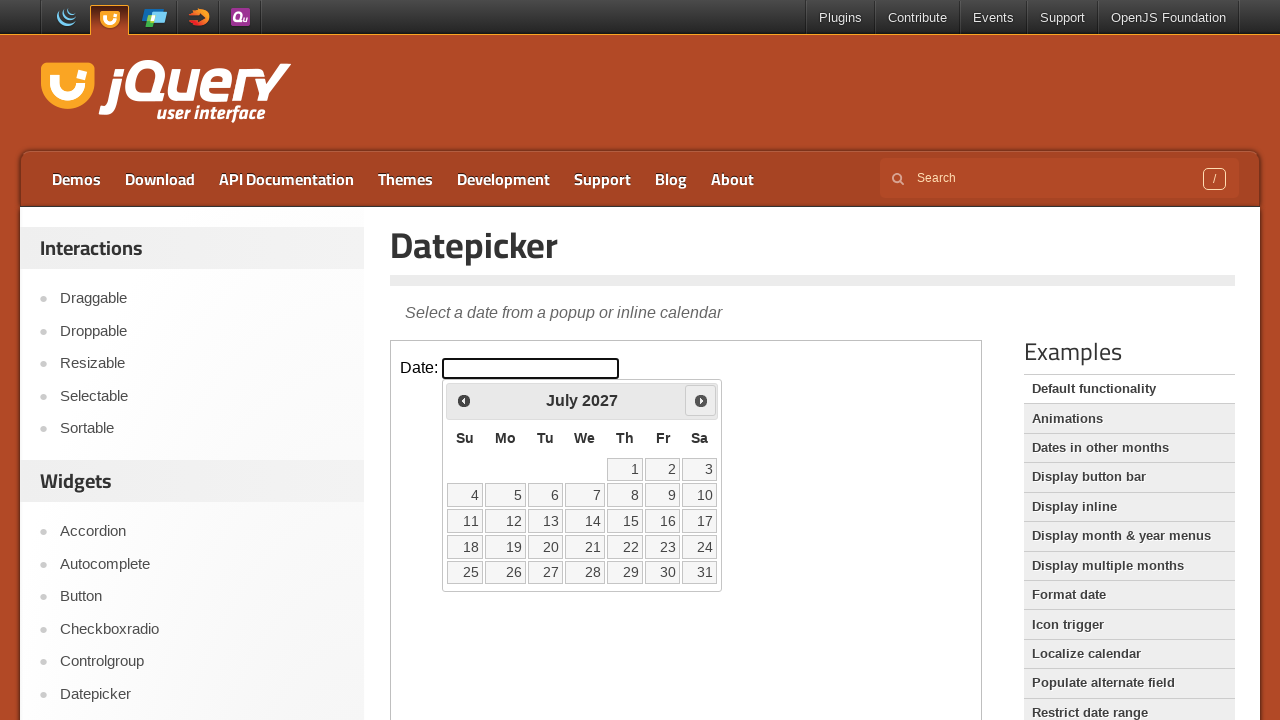

Clicked next month button to navigate forward at (701, 400) on iframe.demo-frame >> internal:control=enter-frame >> a[title='Next']
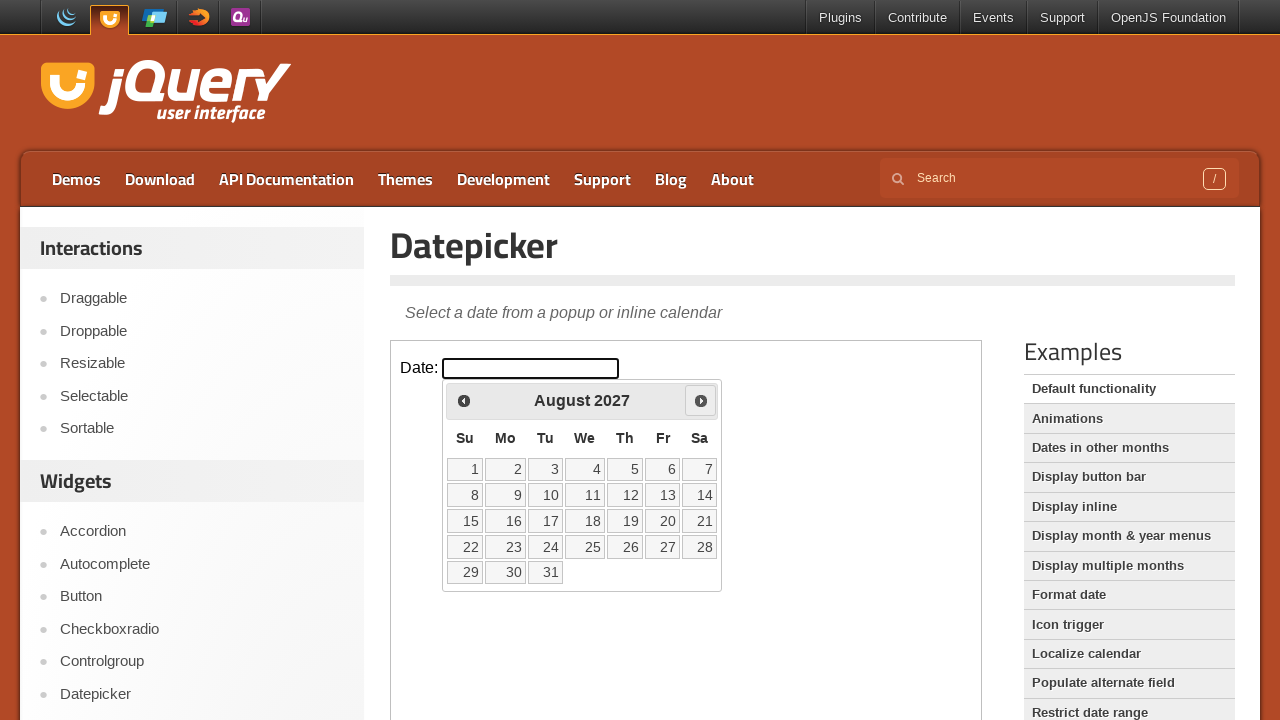

Waited for calendar to update after month navigation
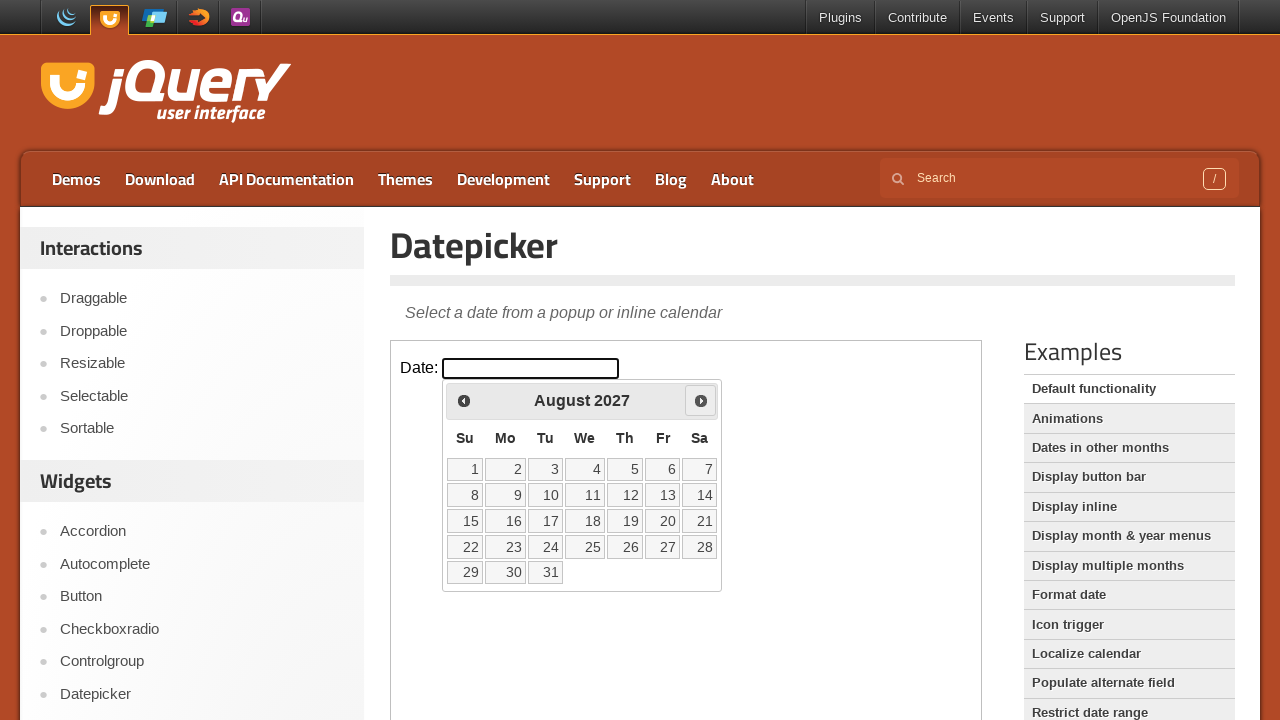

Checked current calendar month: August 2027
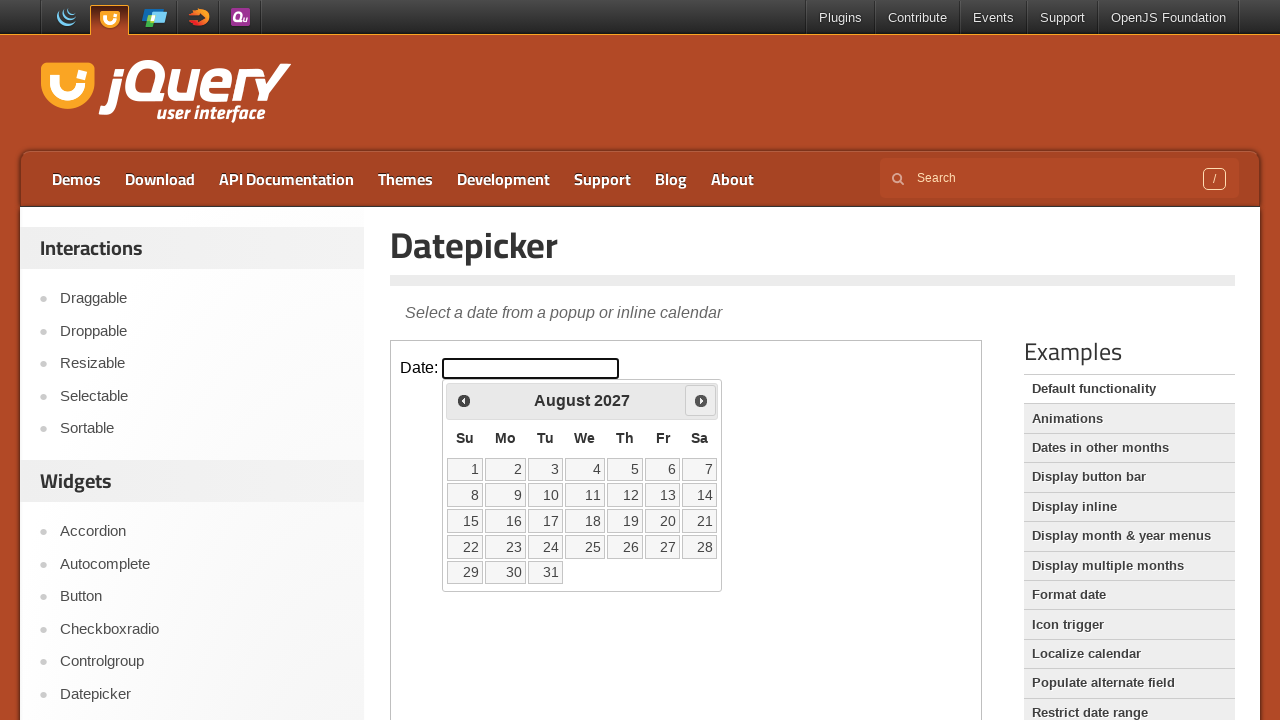

Clicked next month button to navigate forward at (701, 400) on iframe.demo-frame >> internal:control=enter-frame >> a[title='Next']
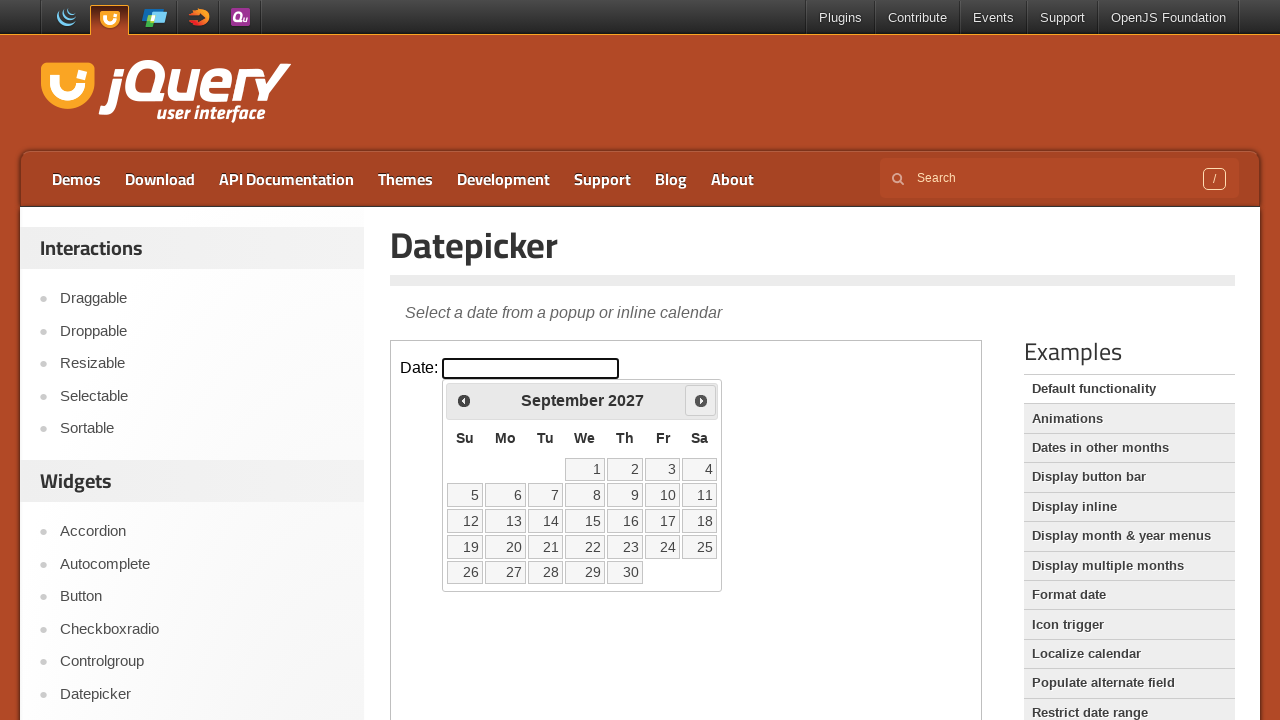

Waited for calendar to update after month navigation
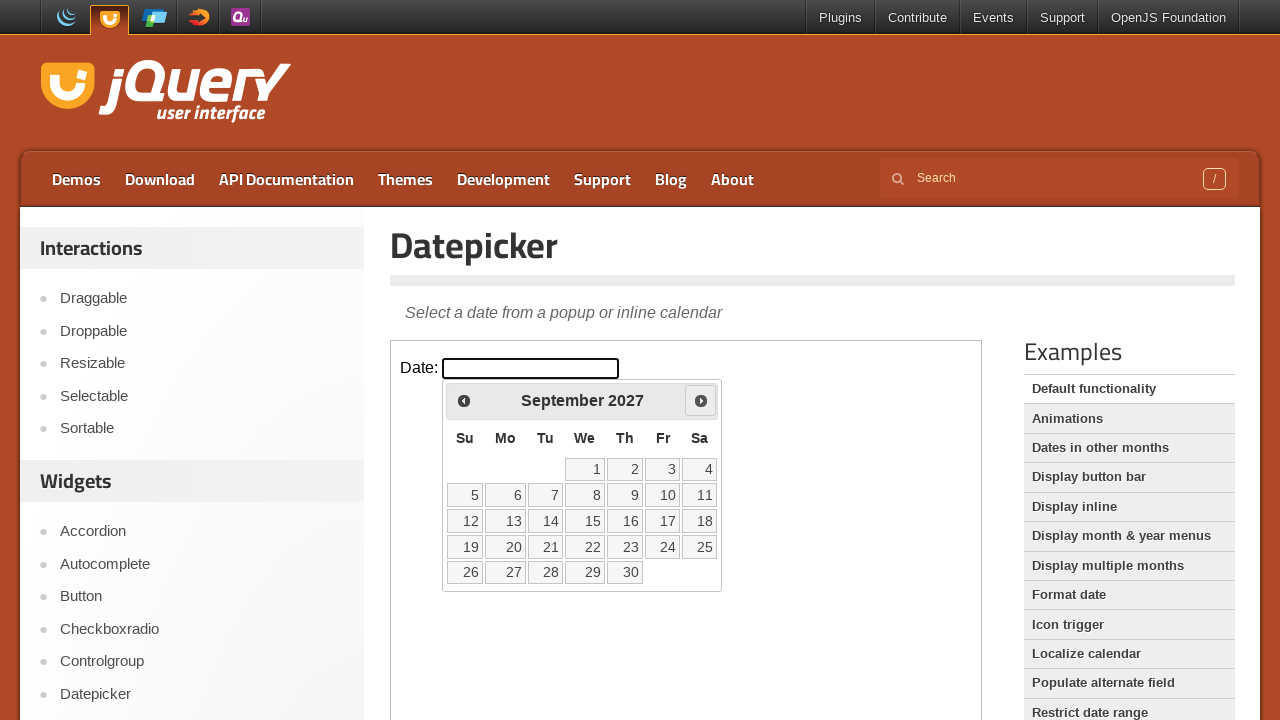

Checked current calendar month: September 2027
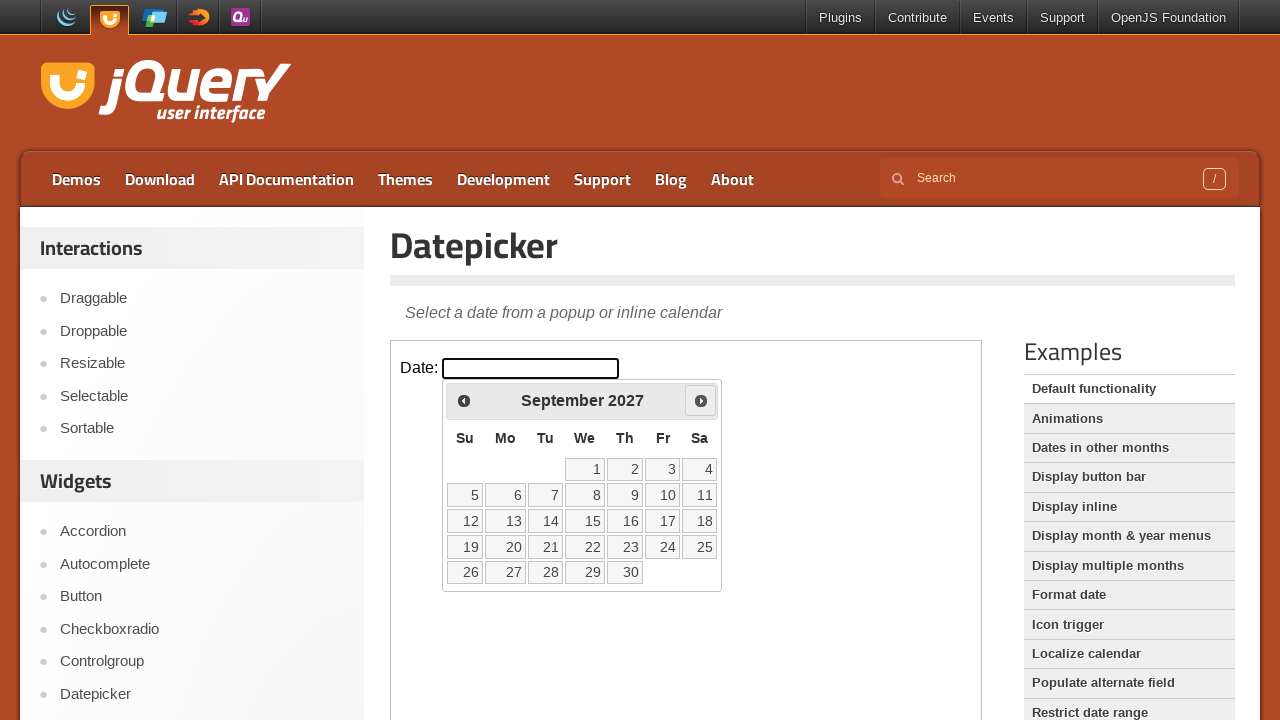

Clicked next month button to navigate forward at (701, 400) on iframe.demo-frame >> internal:control=enter-frame >> a[title='Next']
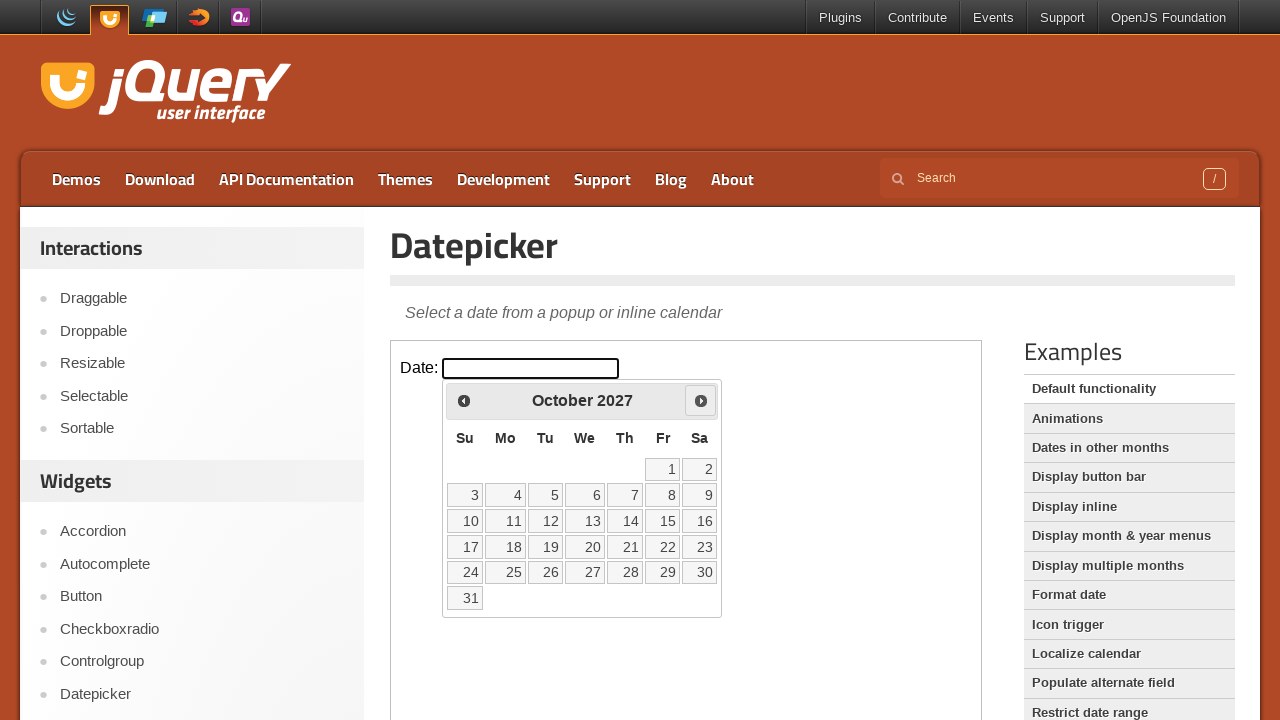

Waited for calendar to update after month navigation
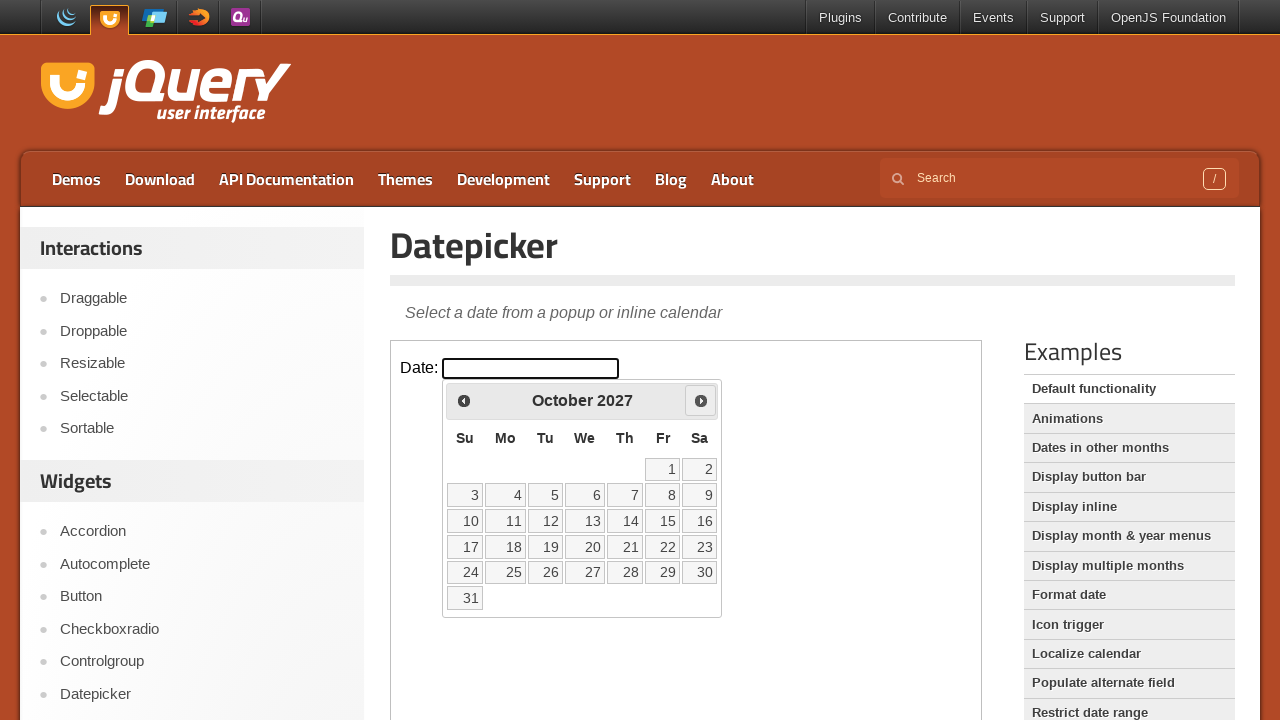

Checked current calendar month: October 2027
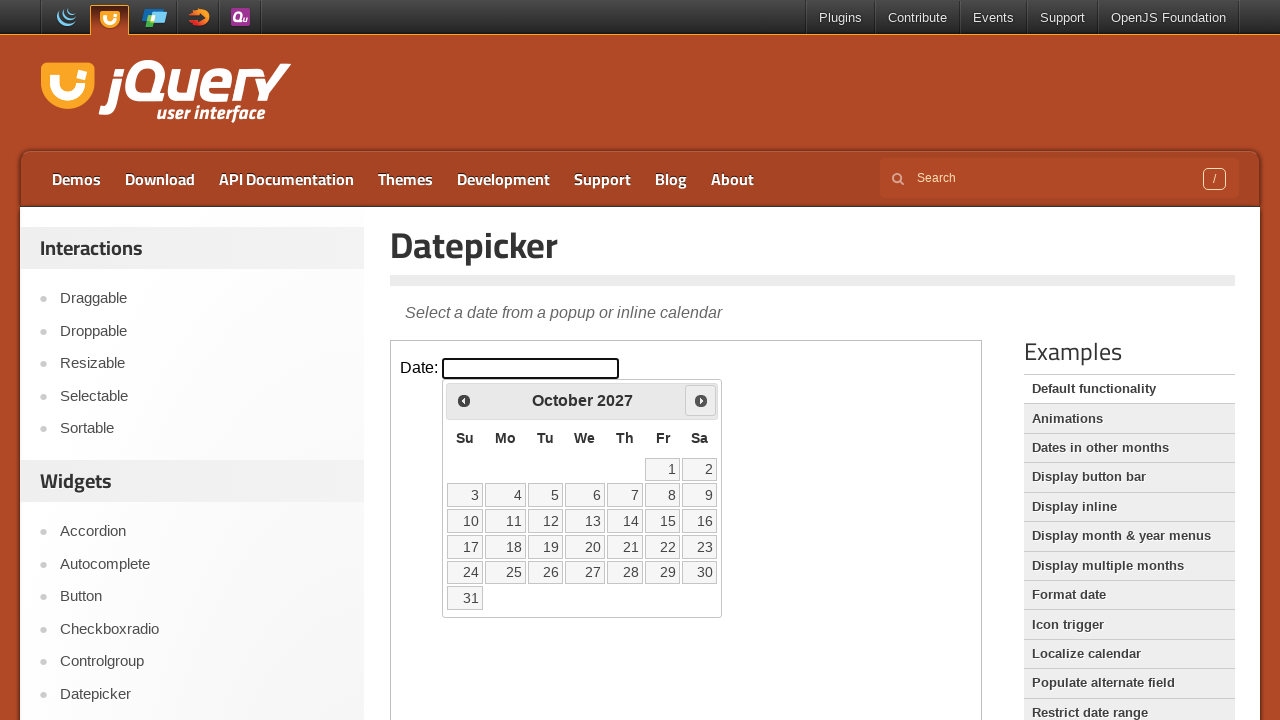

Clicked next month button to navigate forward at (701, 400) on iframe.demo-frame >> internal:control=enter-frame >> a[title='Next']
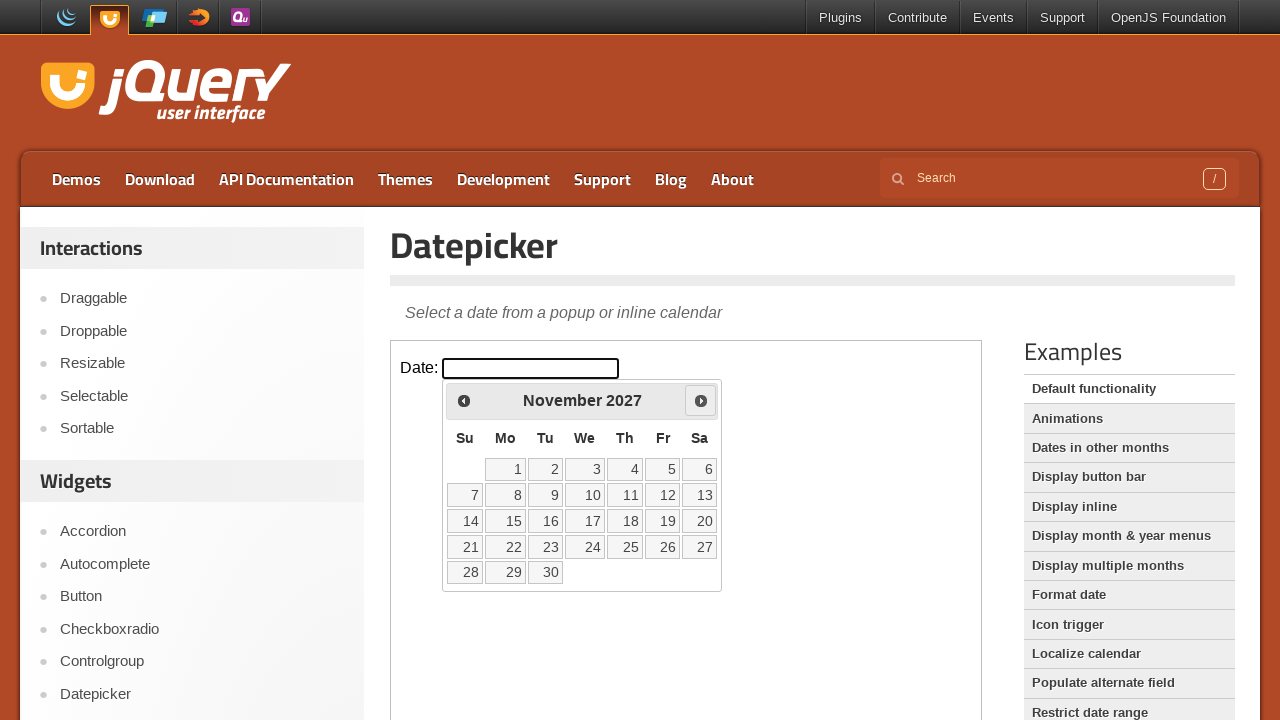

Waited for calendar to update after month navigation
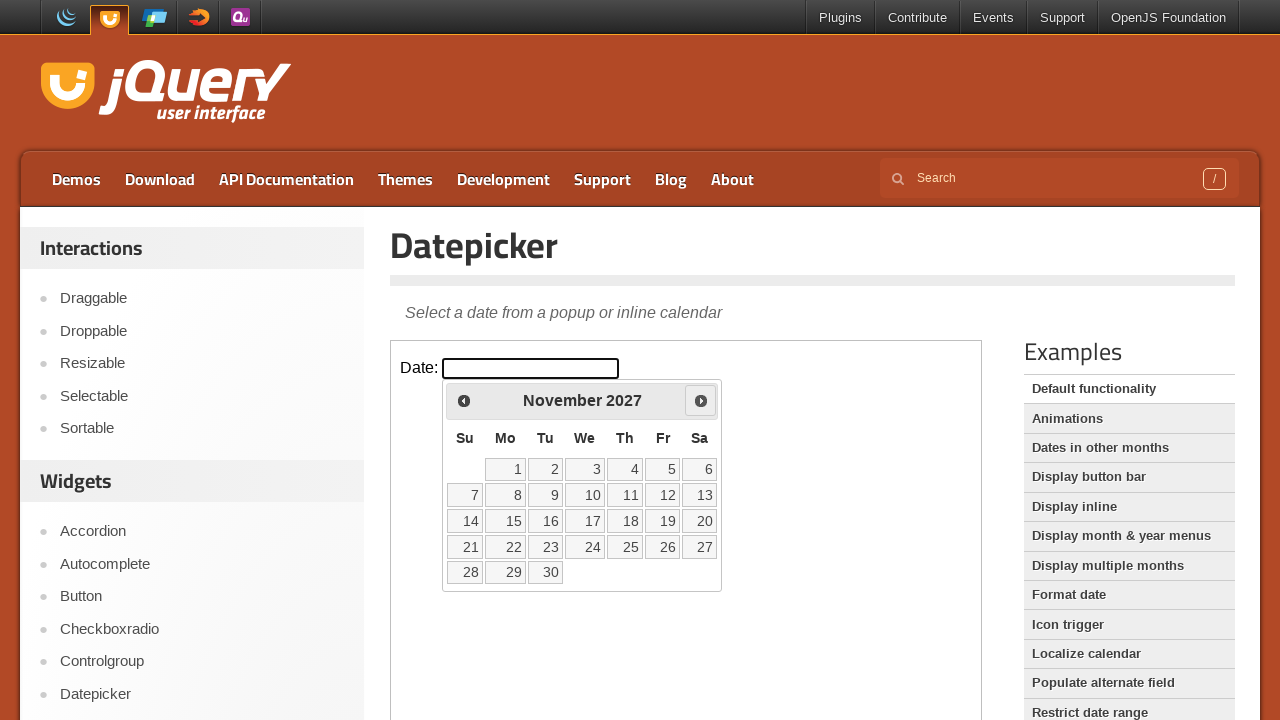

Checked current calendar month: November 2027
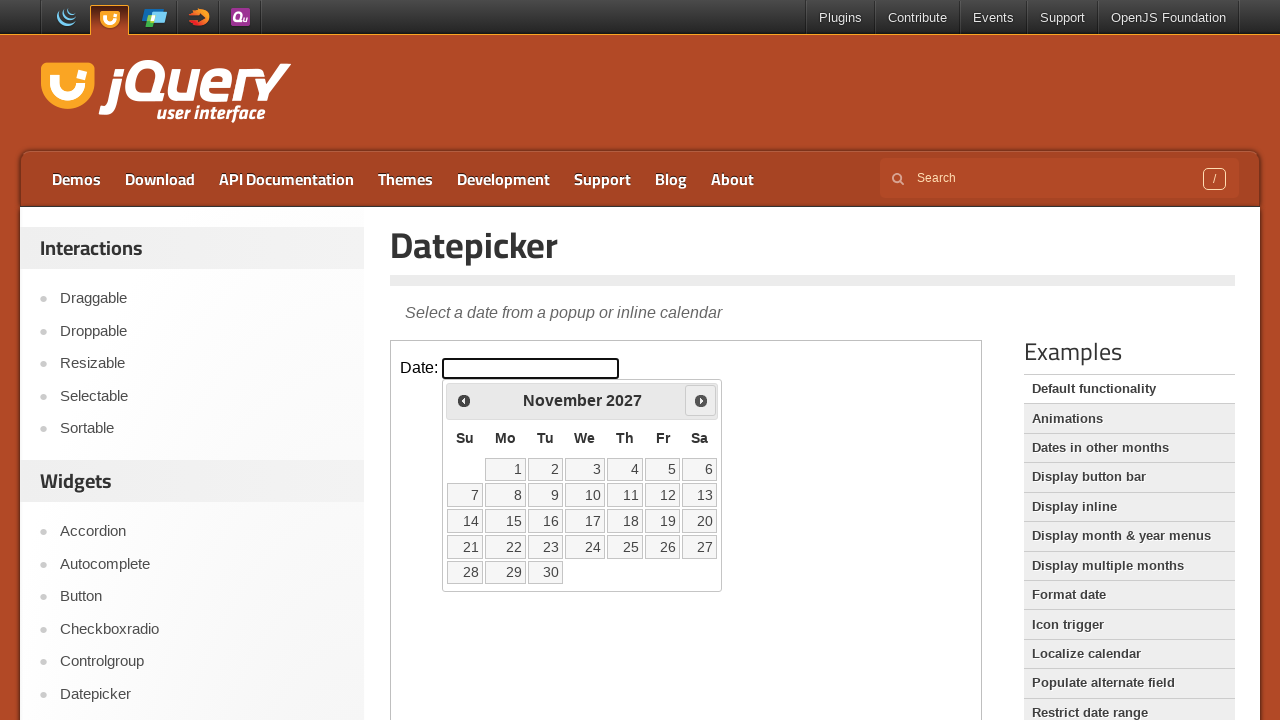

Clicked next month button to navigate forward at (701, 400) on iframe.demo-frame >> internal:control=enter-frame >> a[title='Next']
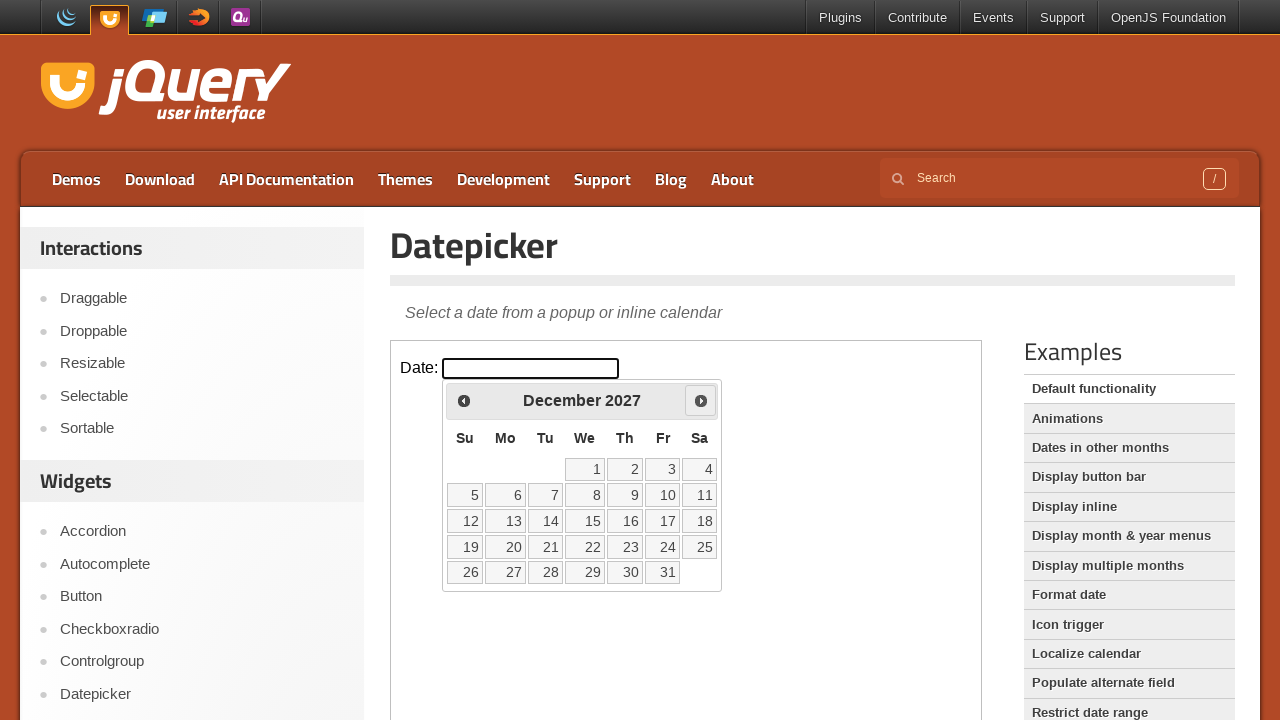

Waited for calendar to update after month navigation
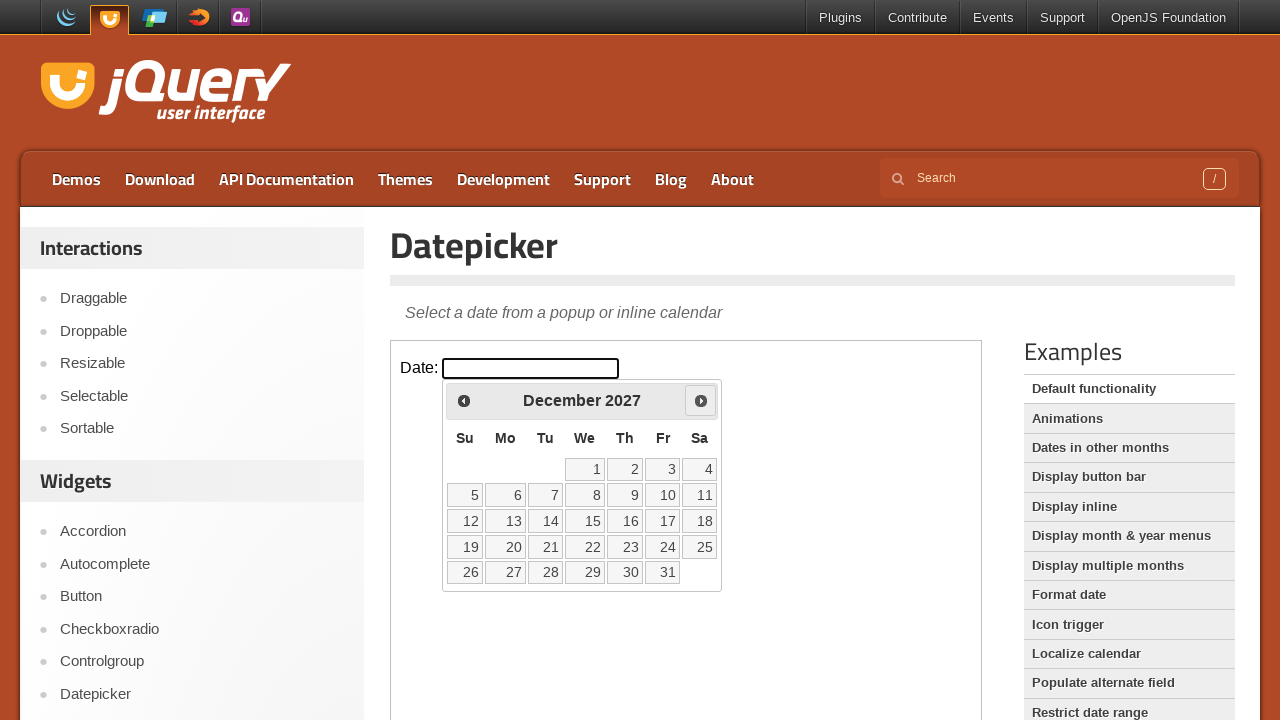

Checked current calendar month: December 2027
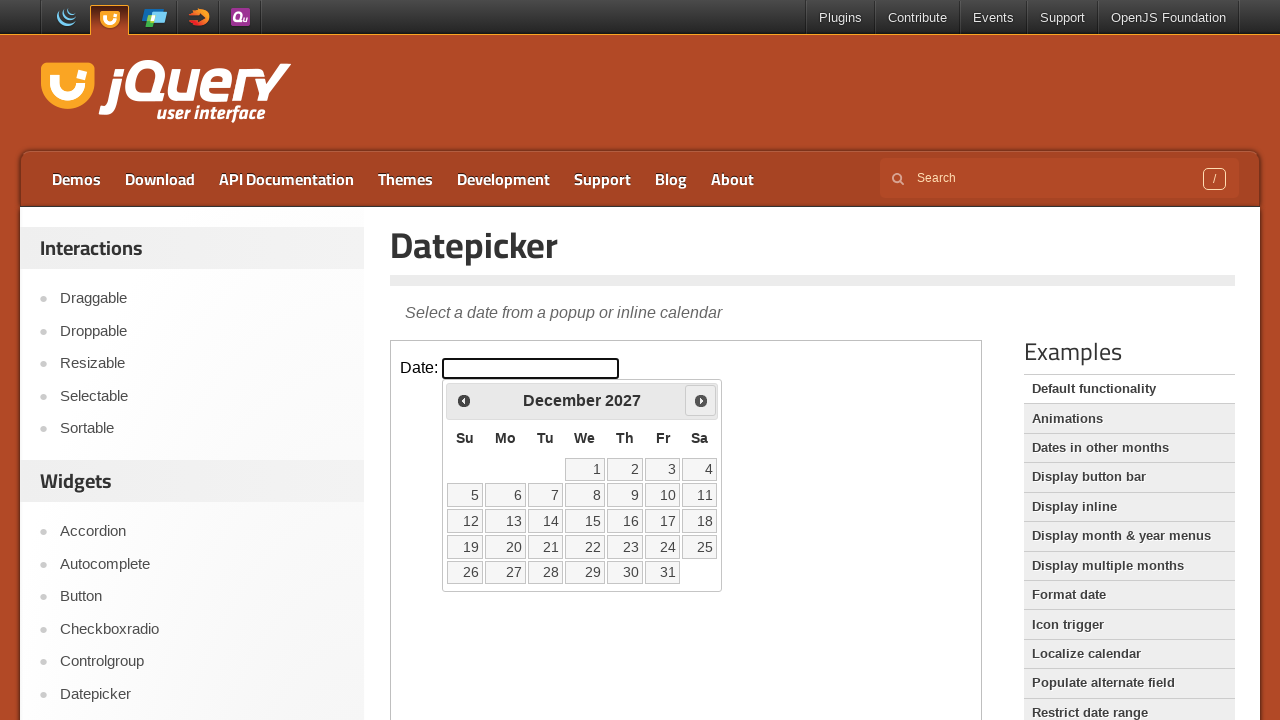

Clicked on day 25 to select the target date at (700, 547) on iframe.demo-frame >> internal:control=enter-frame >> table.ui-datepicker-calenda
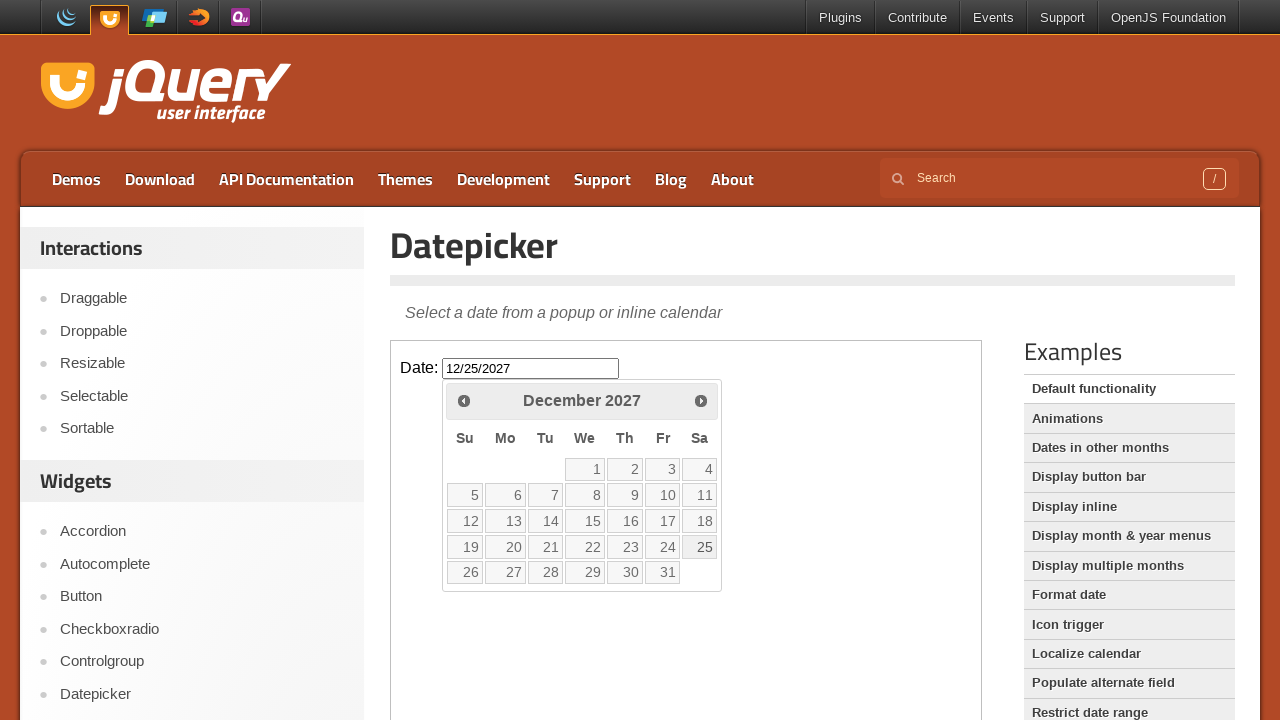

Verified selected date value: 12/25/2027
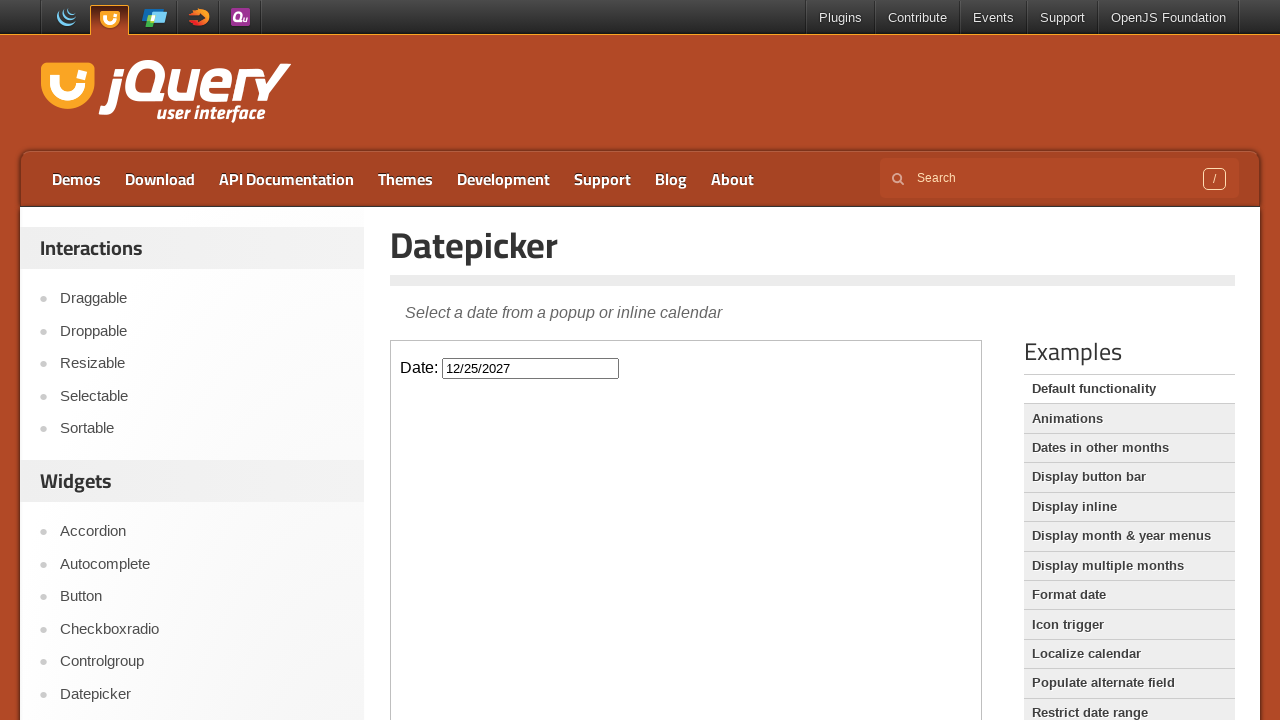

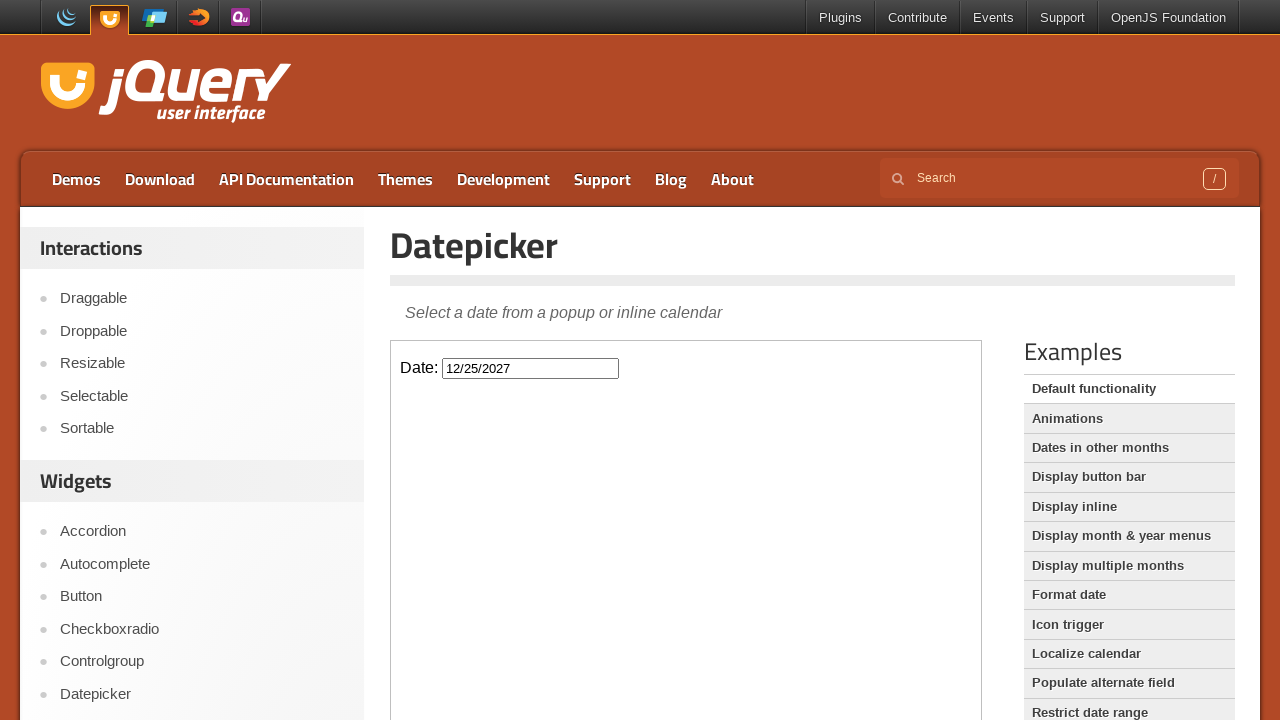